Tests a date picker widget by navigating through the calendar to select a specific date (March 15, 2022). The test switches into an iframe, opens the date picker, and uses navigation buttons to reach the target month/year before selecting the date.

Starting URL: https://www.globalsqa.com/demo-site/datepicker/#Simple%20Date%20Picker

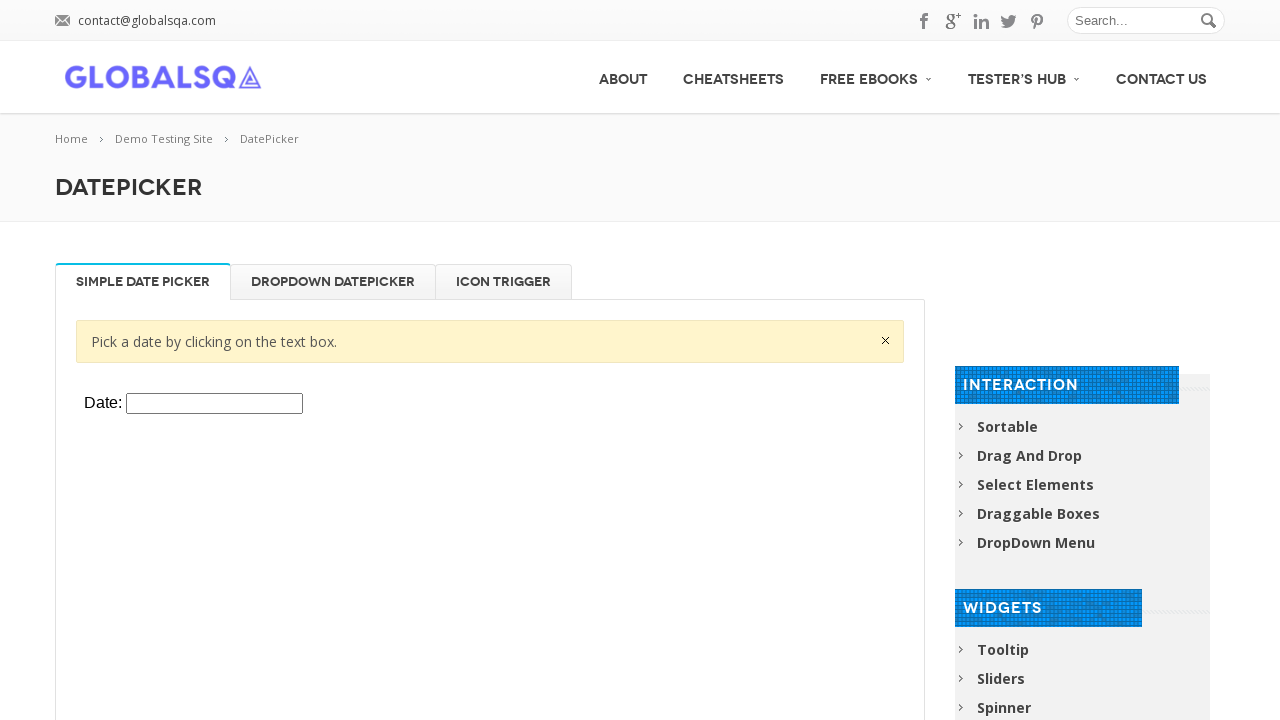

Located iframe containing the datepicker widget
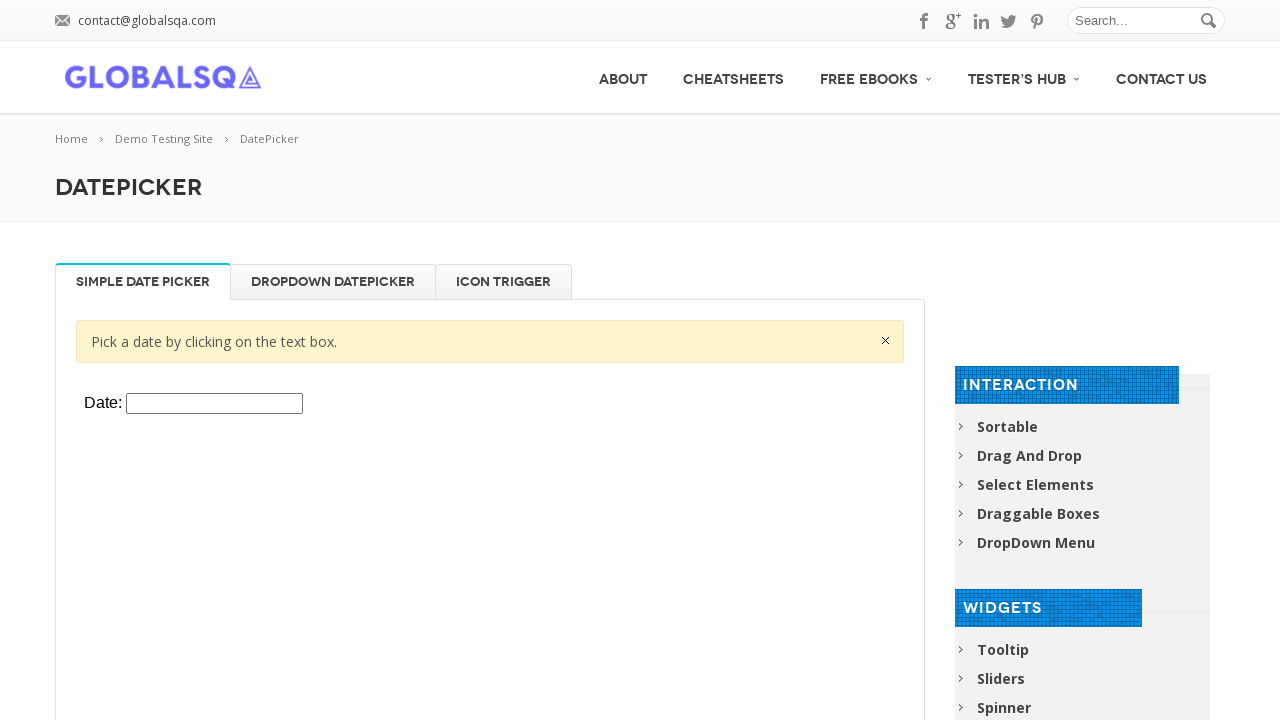

Clicked datepicker input to open calendar at (214, 404) on xpath=//div[@class='resp-tabs-container']/div[1]/p/iframe >> internal:control=en
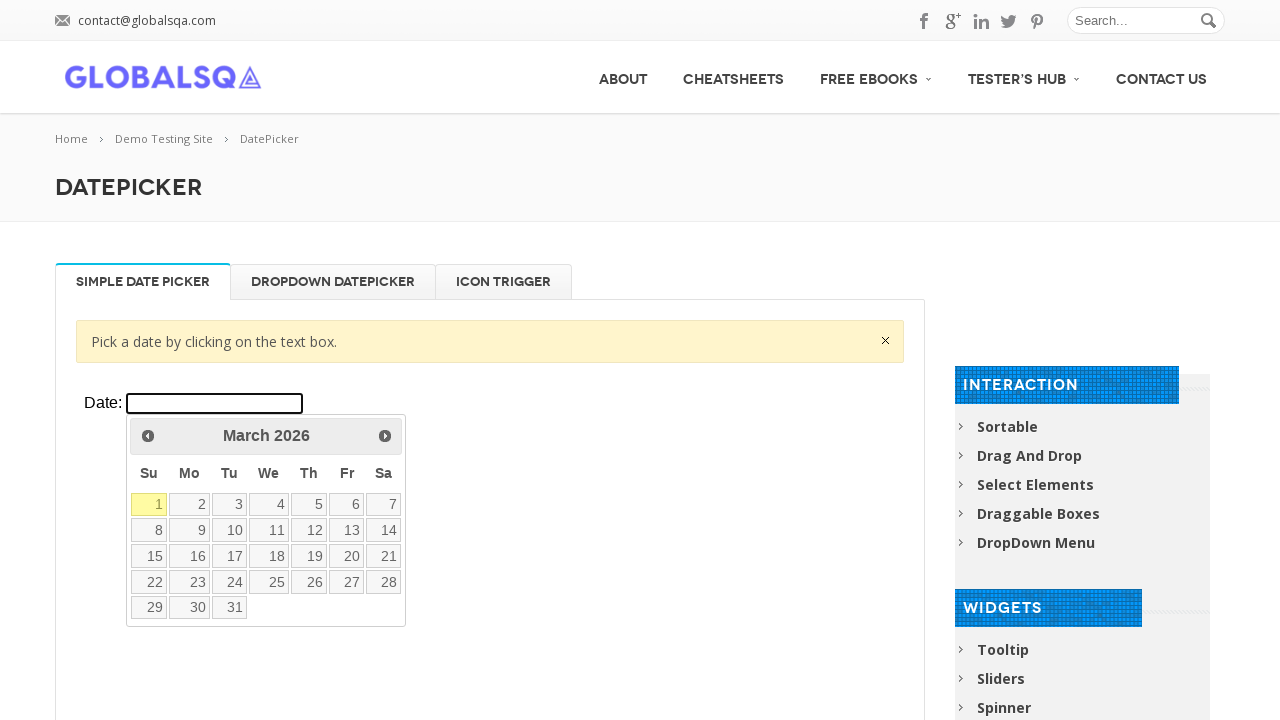

Retrieved current year from calendar: 2026
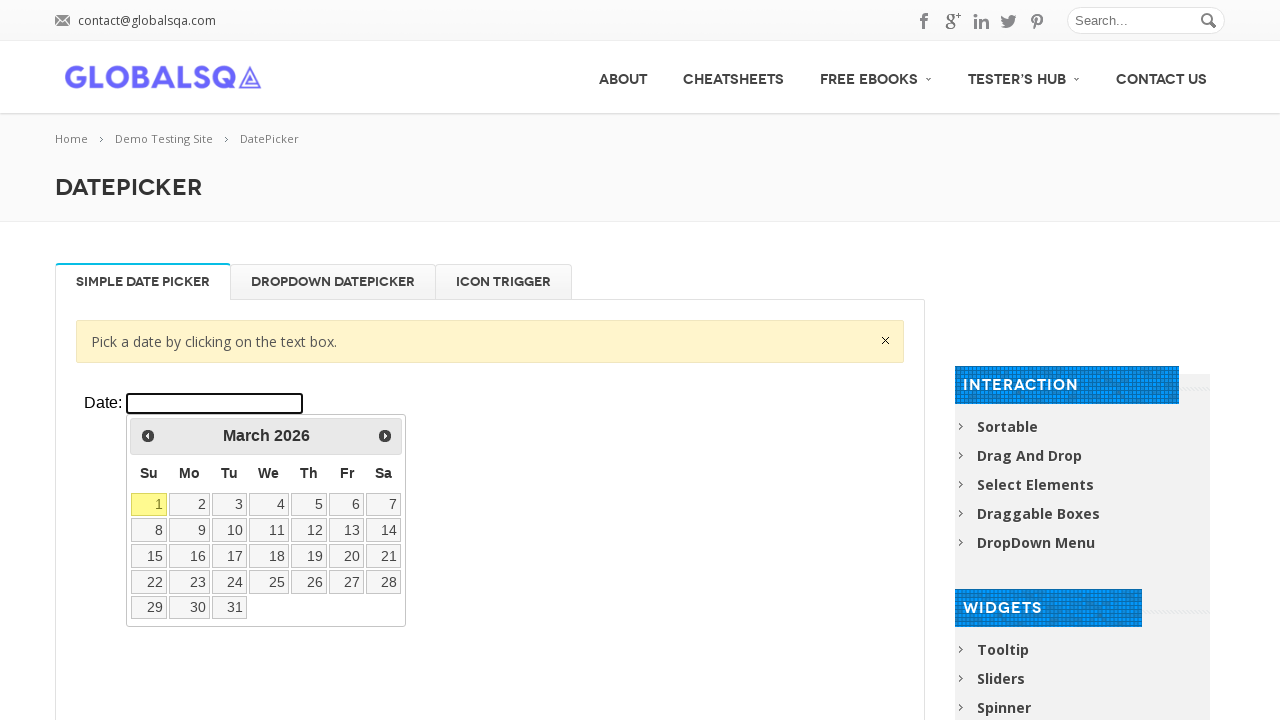

Clicked previous button to navigate to an earlier year at (148, 436) on xpath=//div[@class='resp-tabs-container']/div[1]/p/iframe >> internal:control=en
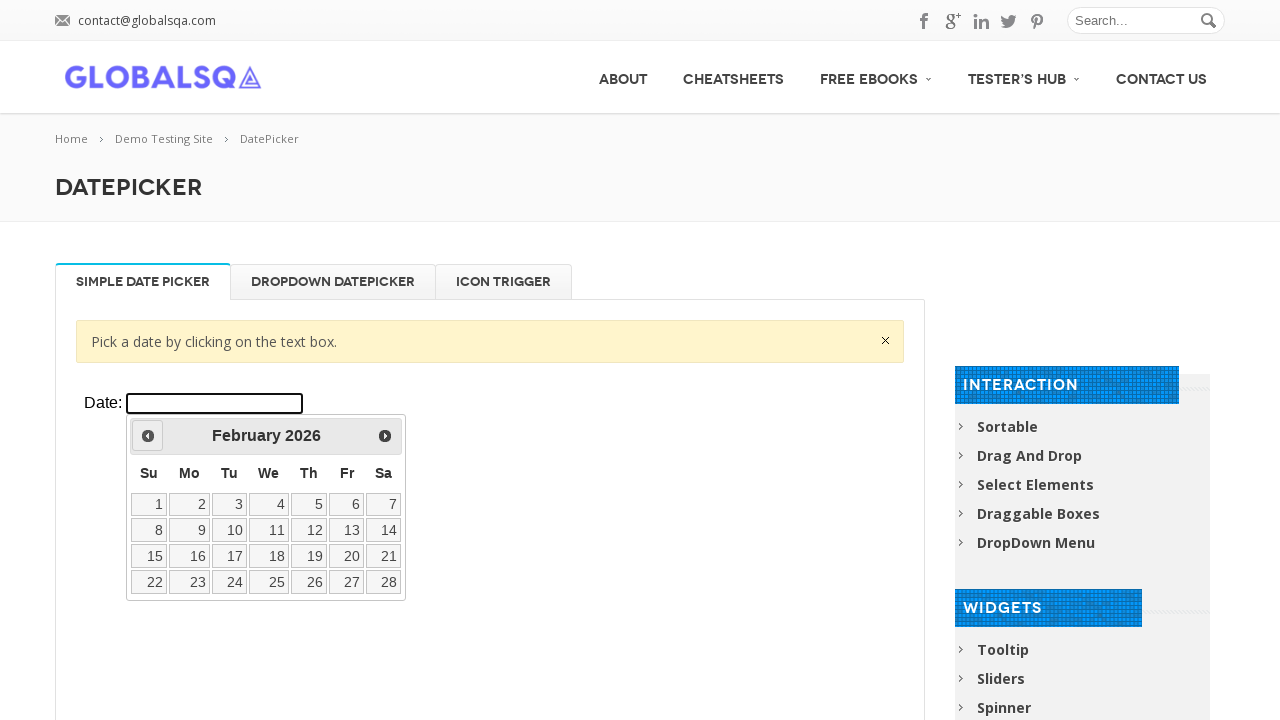

Clicked previous button to navigate to an earlier year at (148, 436) on xpath=//div[@class='resp-tabs-container']/div[1]/p/iframe >> internal:control=en
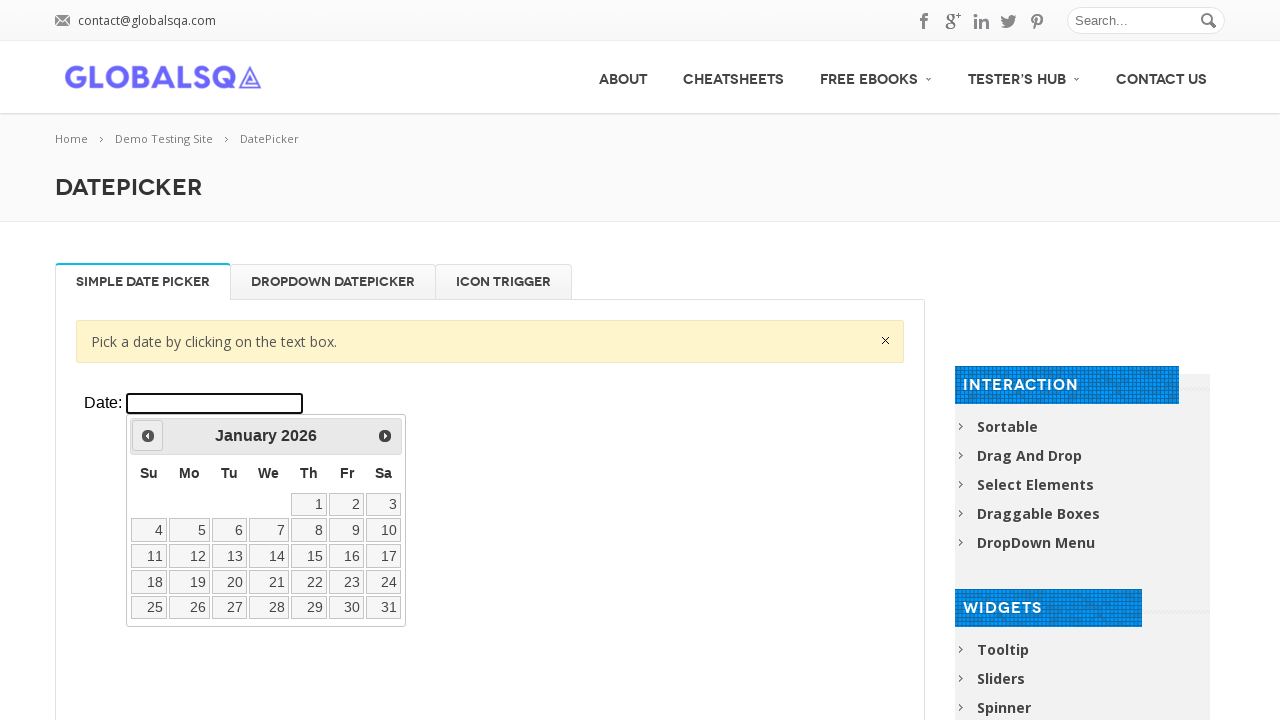

Clicked previous button to navigate to an earlier year at (148, 436) on xpath=//div[@class='resp-tabs-container']/div[1]/p/iframe >> internal:control=en
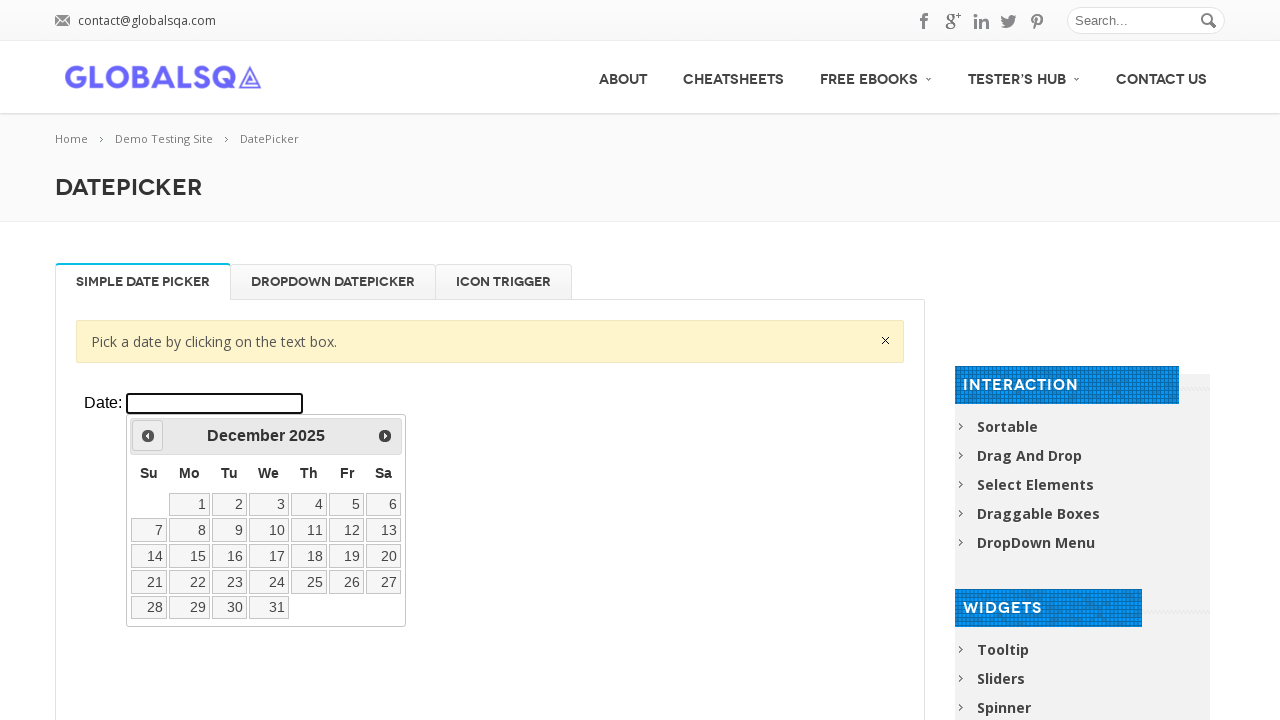

Clicked previous button to navigate to an earlier year at (148, 436) on xpath=//div[@class='resp-tabs-container']/div[1]/p/iframe >> internal:control=en
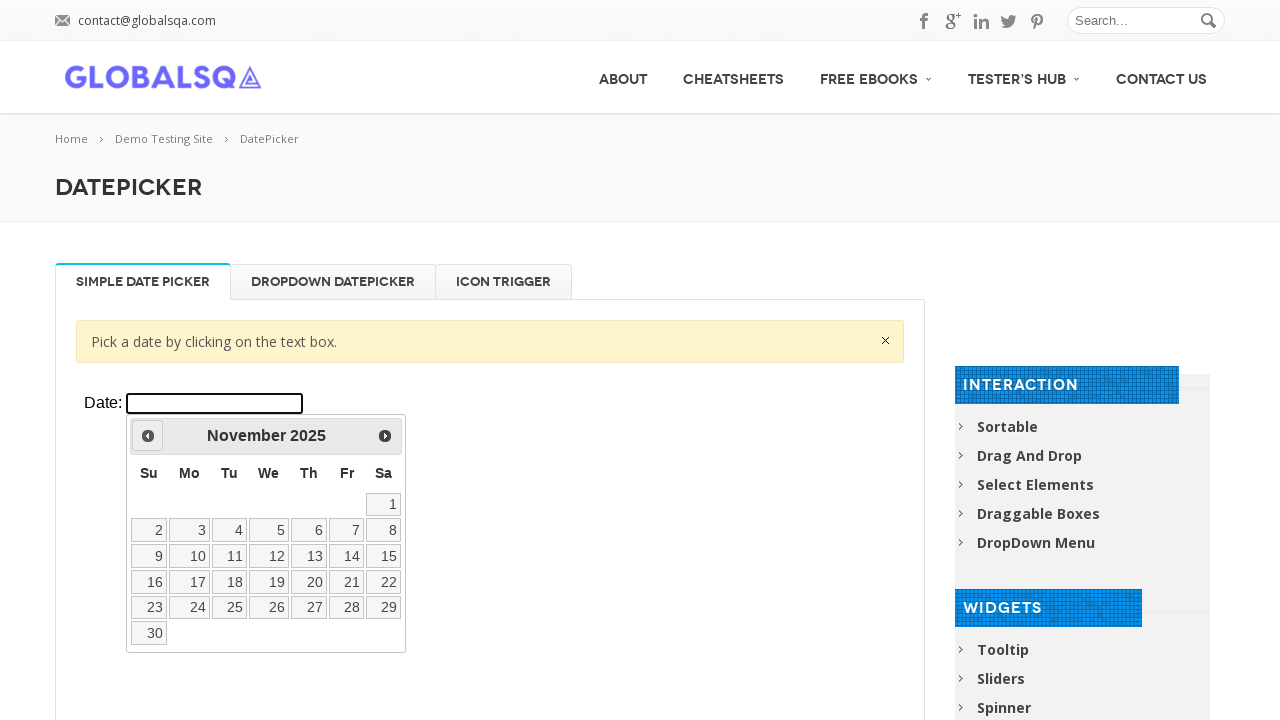

Clicked previous button to navigate to an earlier year at (148, 436) on xpath=//div[@class='resp-tabs-container']/div[1]/p/iframe >> internal:control=en
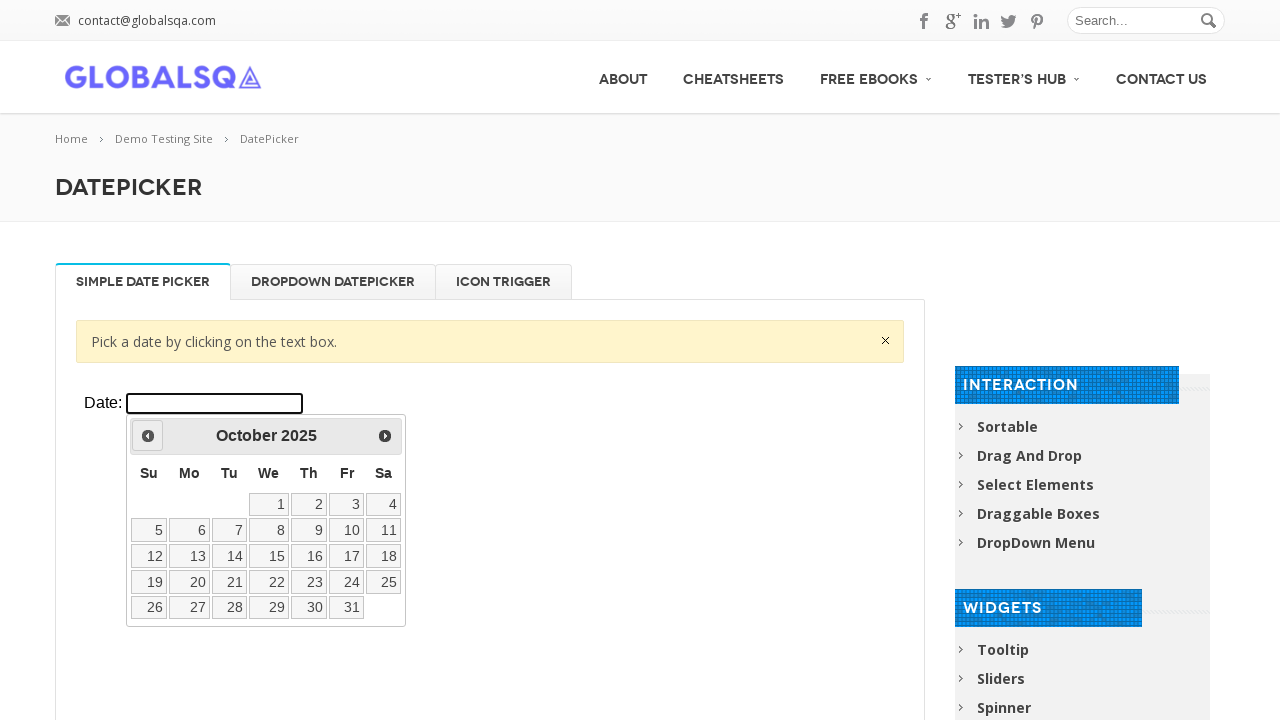

Clicked previous button to navigate to an earlier year at (148, 436) on xpath=//div[@class='resp-tabs-container']/div[1]/p/iframe >> internal:control=en
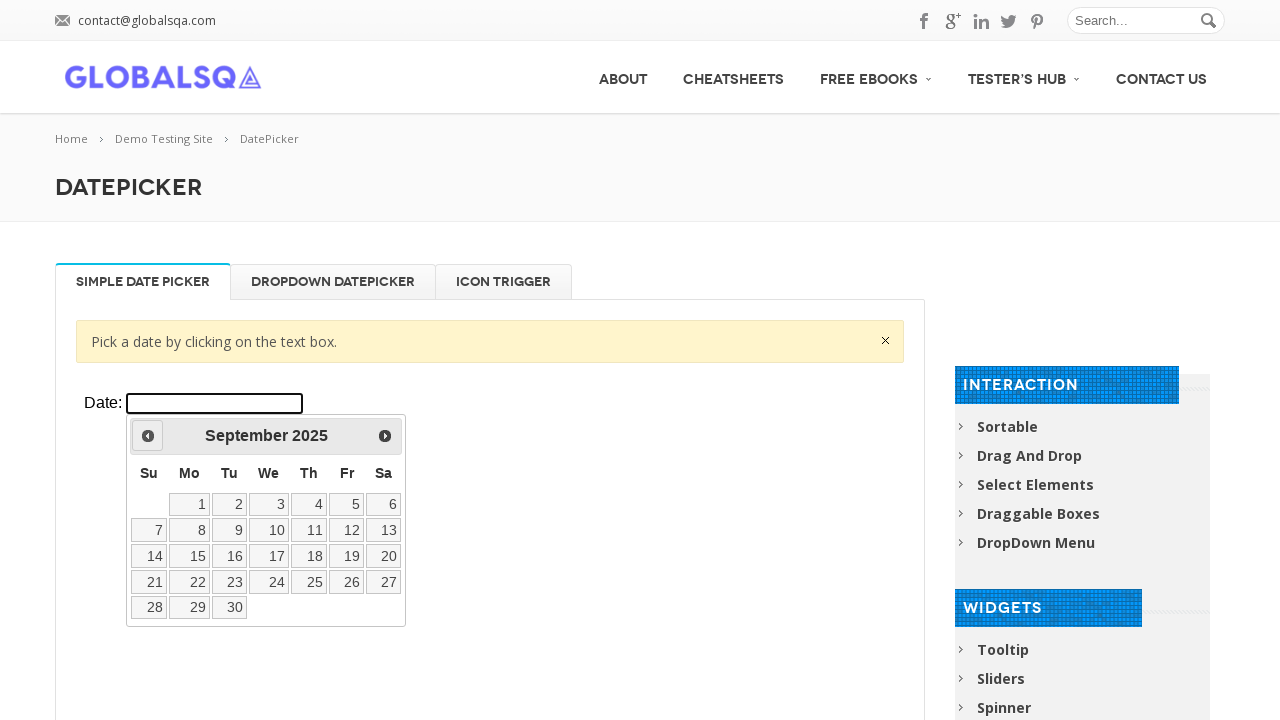

Clicked previous button to navigate to an earlier year at (148, 436) on xpath=//div[@class='resp-tabs-container']/div[1]/p/iframe >> internal:control=en
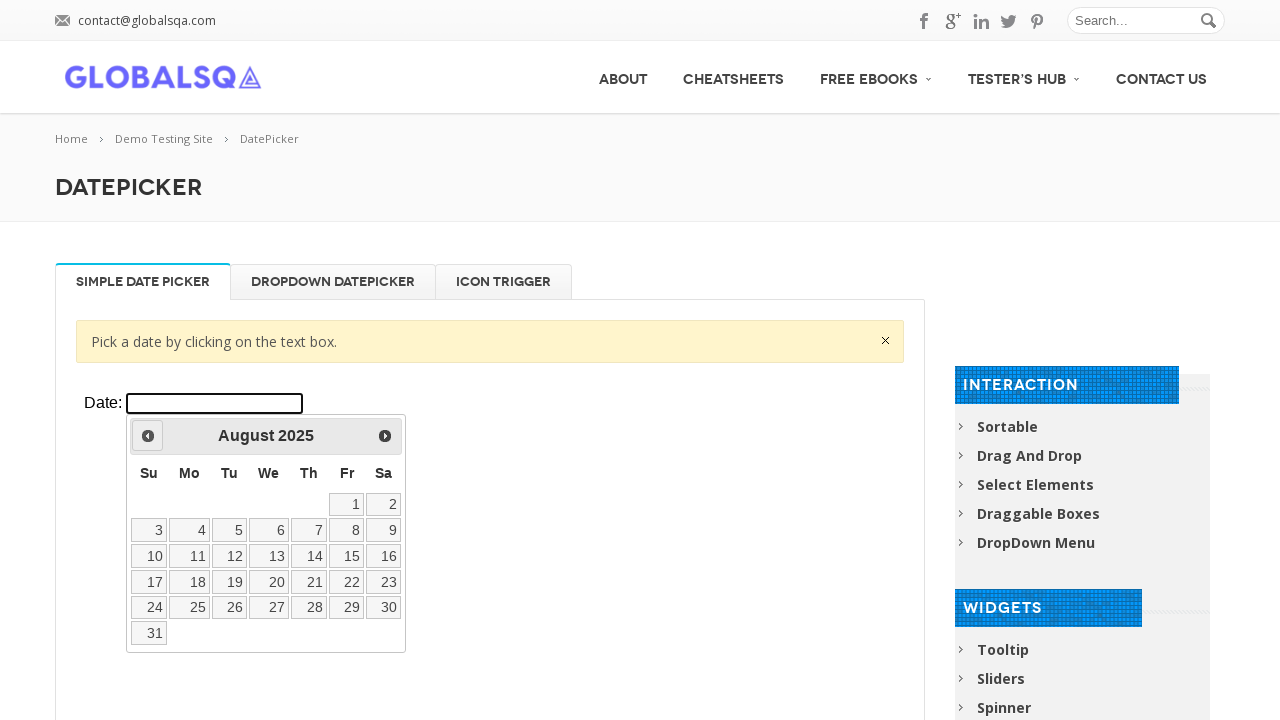

Clicked previous button to navigate to an earlier year at (148, 436) on xpath=//div[@class='resp-tabs-container']/div[1]/p/iframe >> internal:control=en
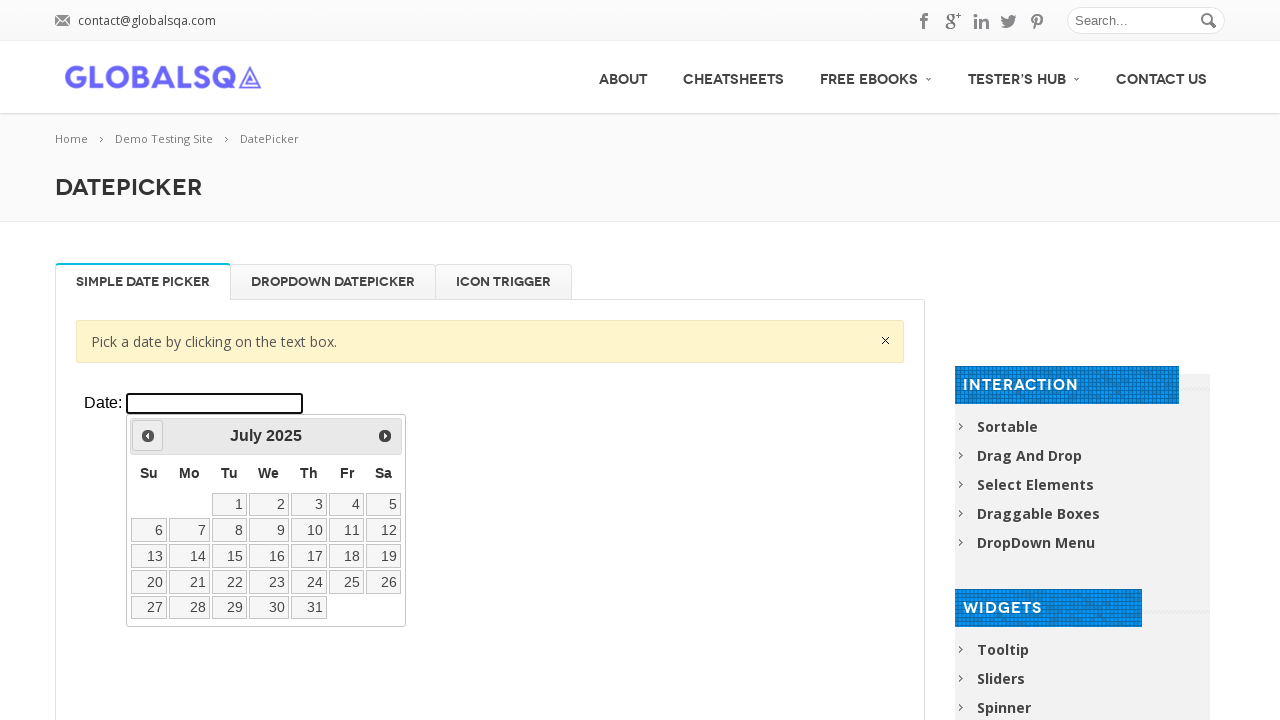

Clicked previous button to navigate to an earlier year at (148, 436) on xpath=//div[@class='resp-tabs-container']/div[1]/p/iframe >> internal:control=en
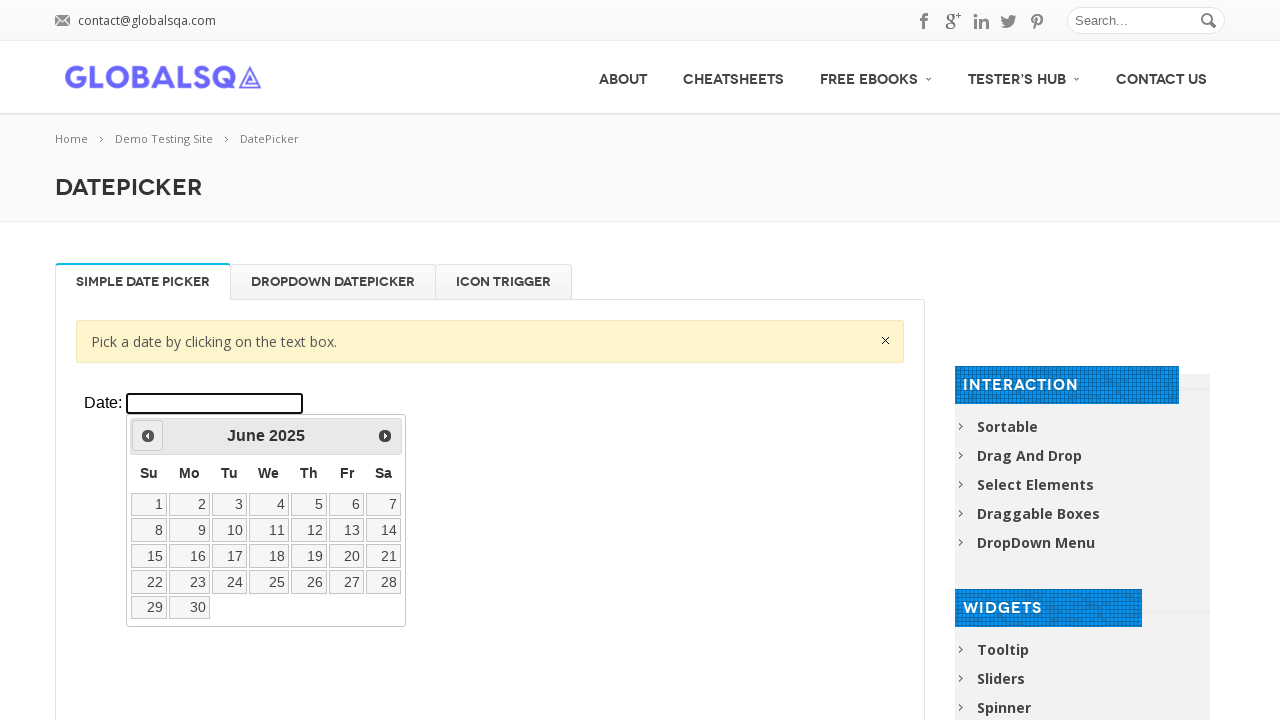

Clicked previous button to navigate to an earlier year at (148, 436) on xpath=//div[@class='resp-tabs-container']/div[1]/p/iframe >> internal:control=en
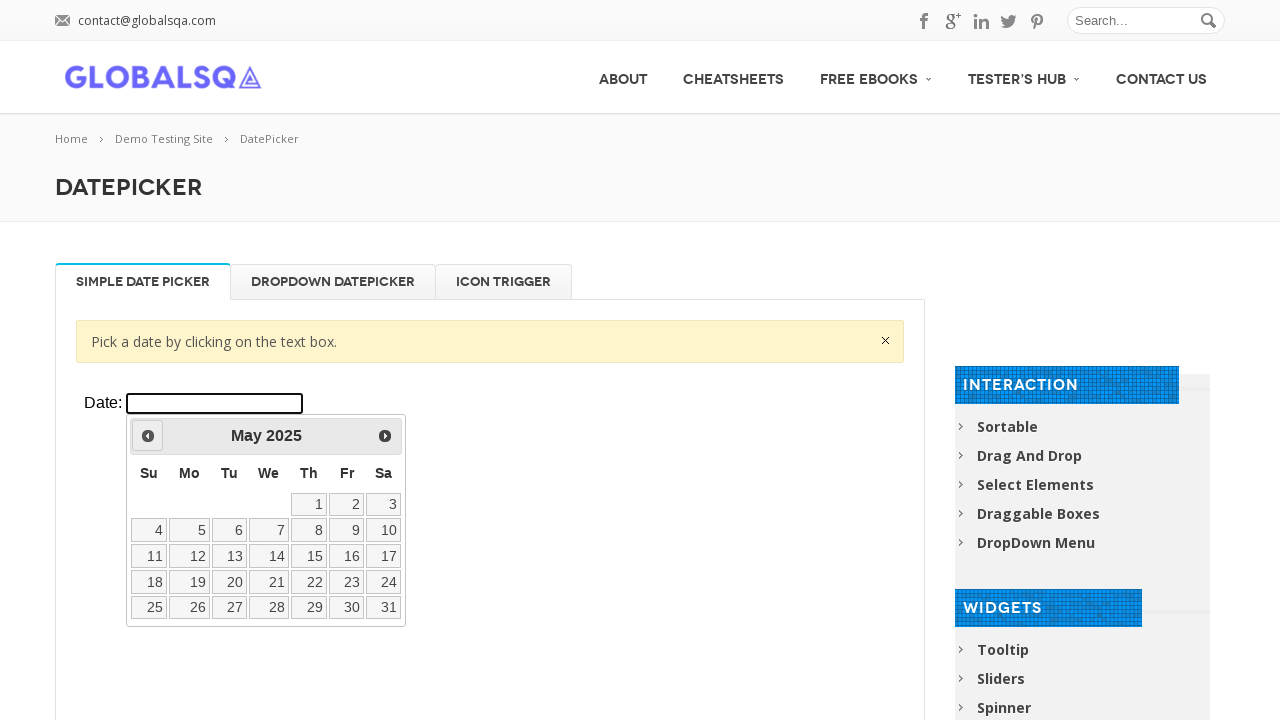

Clicked previous button to navigate to an earlier year at (148, 436) on xpath=//div[@class='resp-tabs-container']/div[1]/p/iframe >> internal:control=en
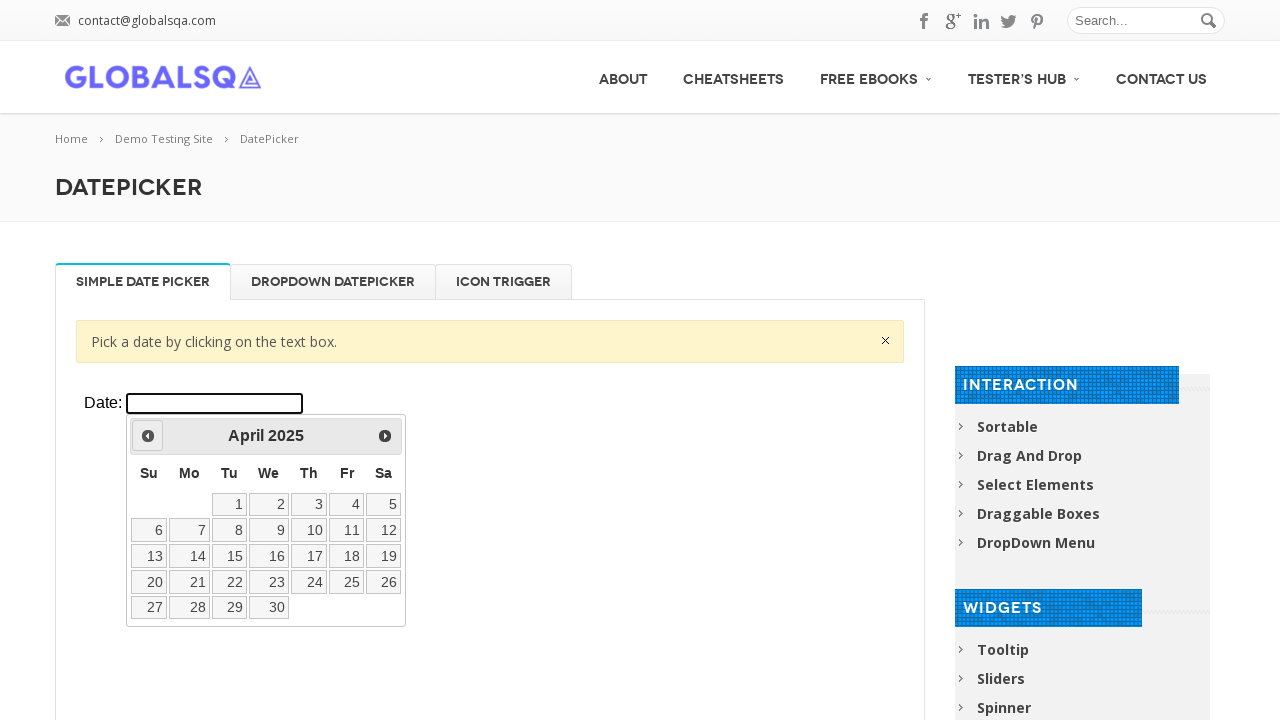

Clicked previous button to navigate to an earlier year at (148, 436) on xpath=//div[@class='resp-tabs-container']/div[1]/p/iframe >> internal:control=en
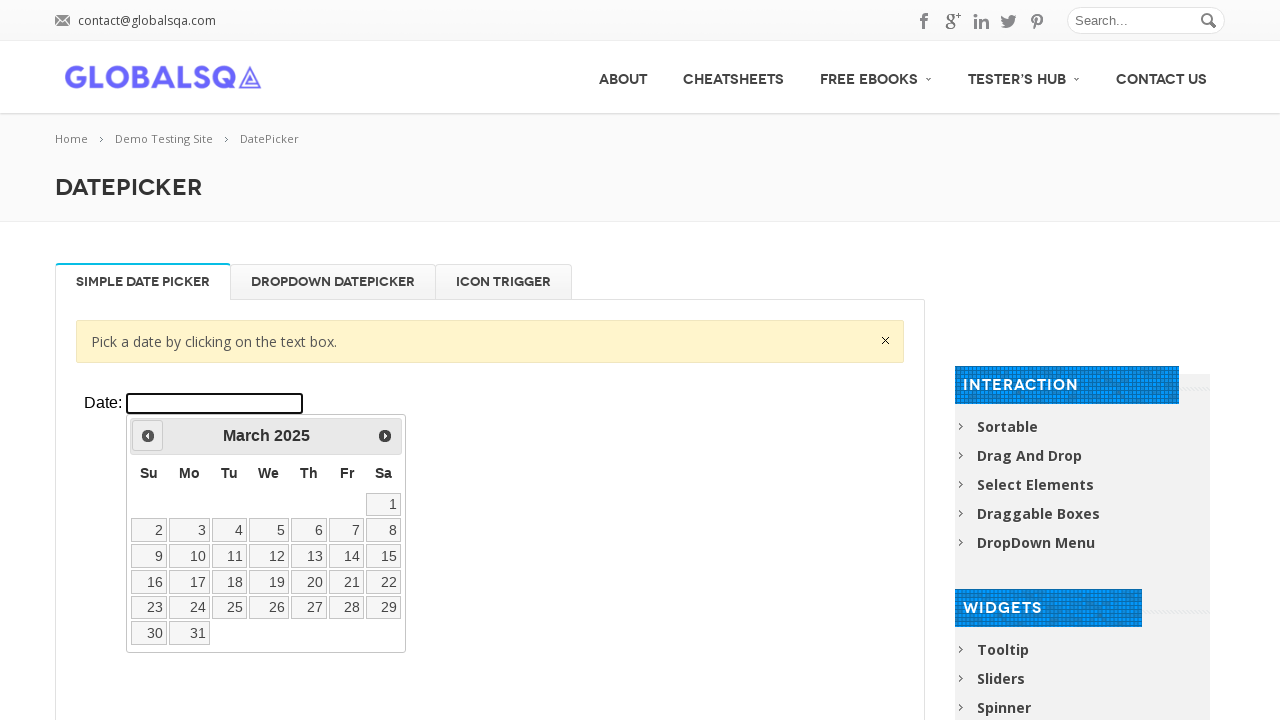

Clicked previous button to navigate to an earlier year at (148, 436) on xpath=//div[@class='resp-tabs-container']/div[1]/p/iframe >> internal:control=en
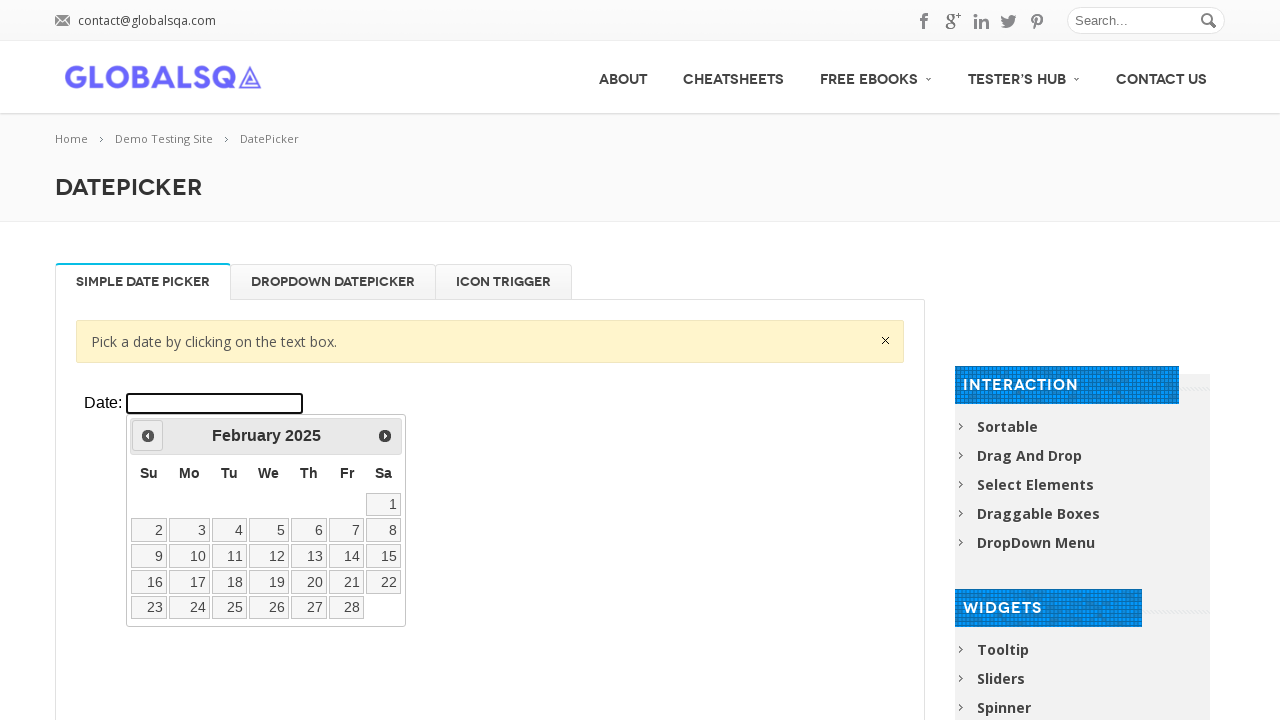

Clicked previous button to navigate to an earlier year at (148, 436) on xpath=//div[@class='resp-tabs-container']/div[1]/p/iframe >> internal:control=en
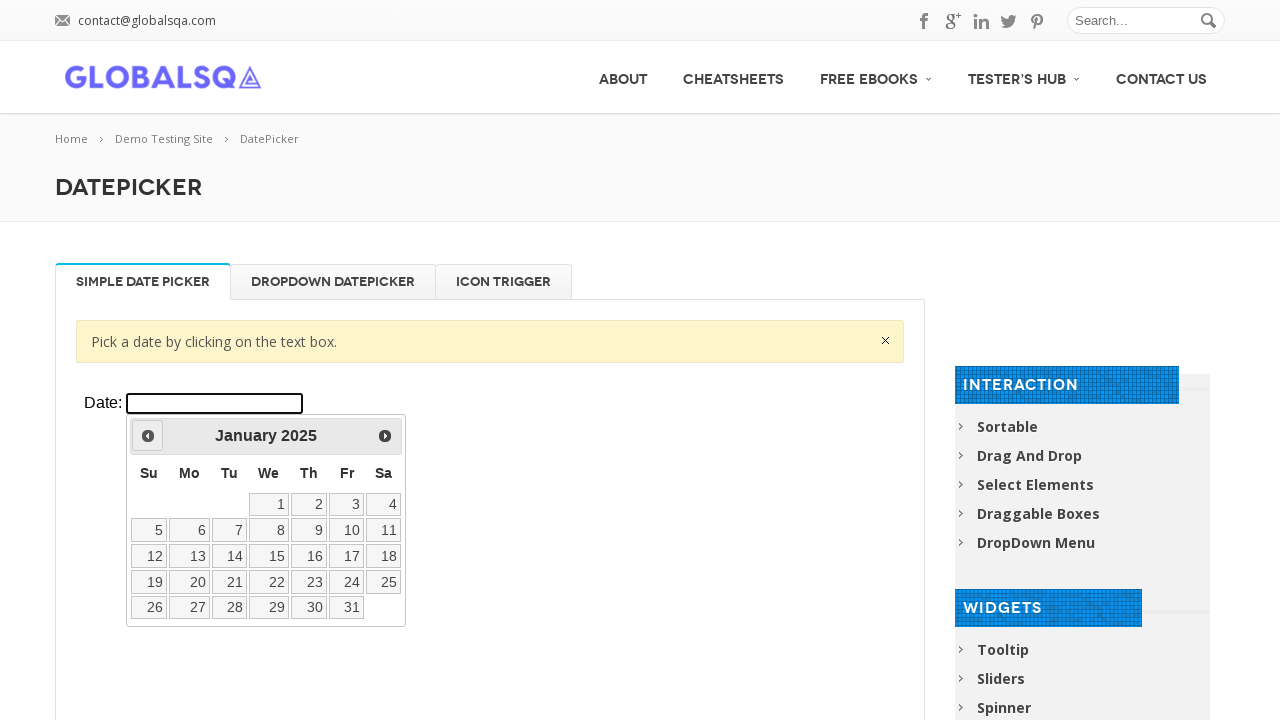

Clicked previous button to navigate to an earlier year at (148, 436) on xpath=//div[@class='resp-tabs-container']/div[1]/p/iframe >> internal:control=en
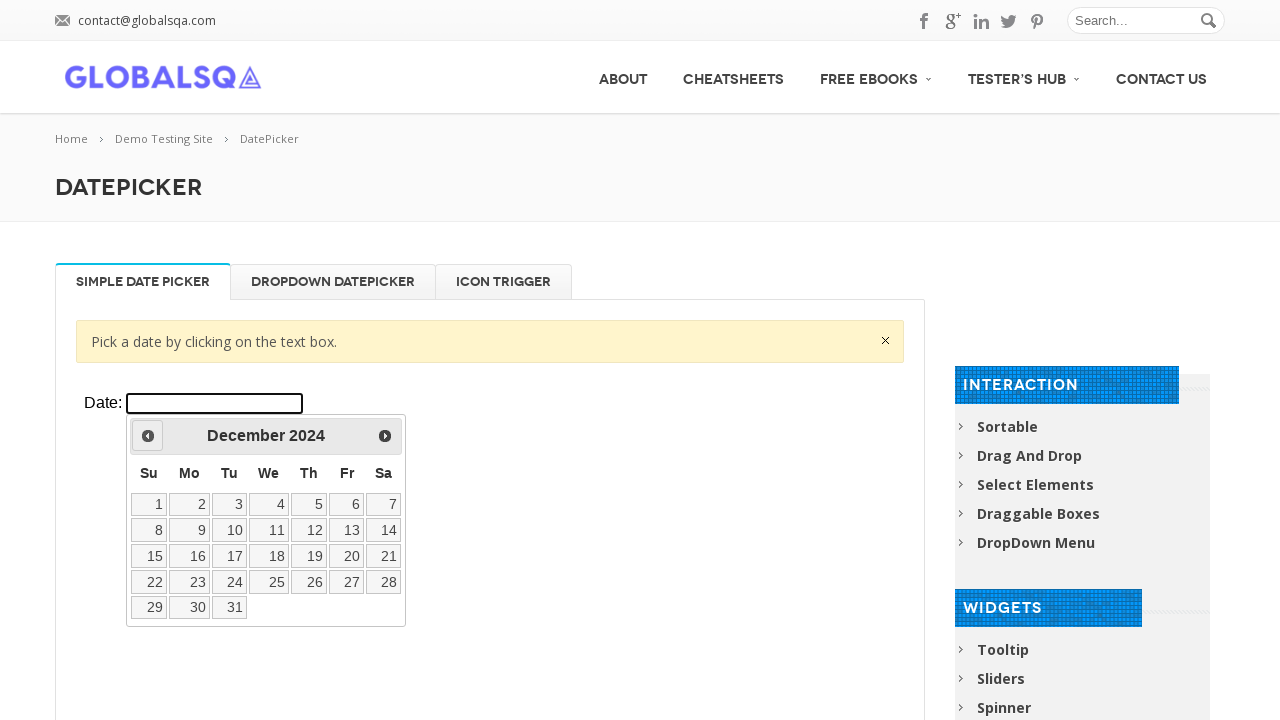

Clicked previous button to navigate to an earlier year at (148, 436) on xpath=//div[@class='resp-tabs-container']/div[1]/p/iframe >> internal:control=en
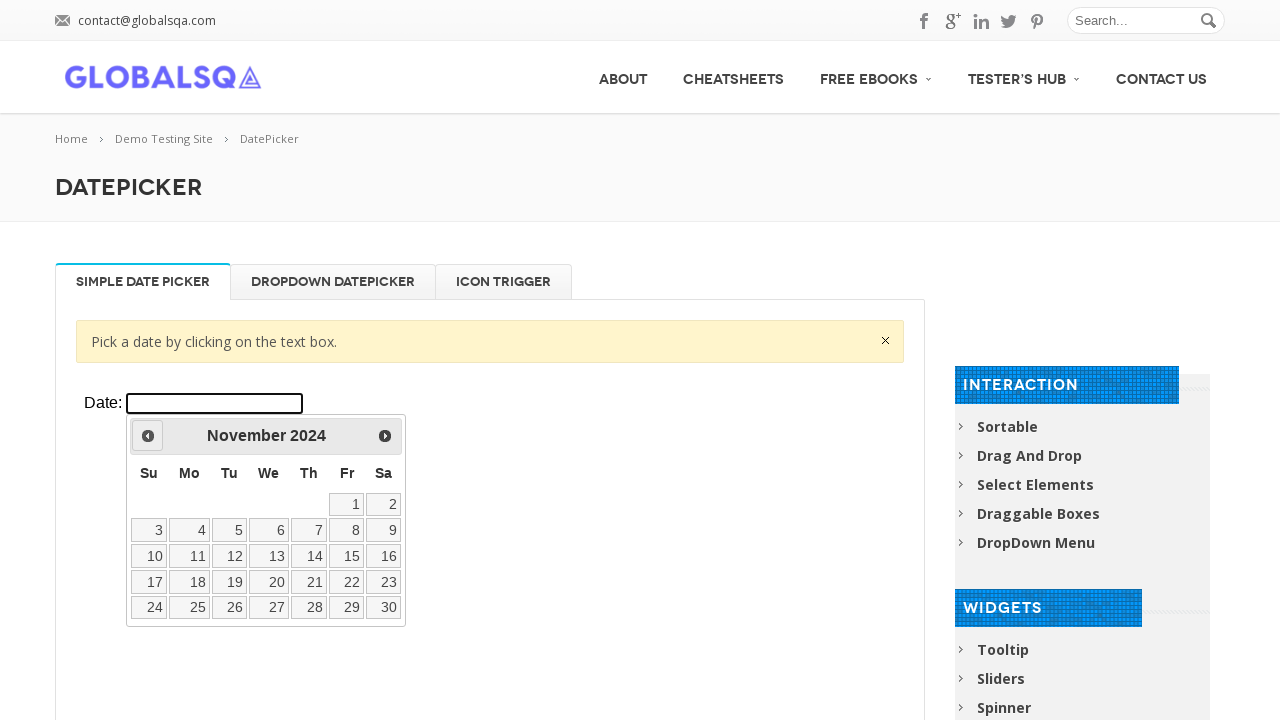

Clicked previous button to navigate to an earlier year at (148, 436) on xpath=//div[@class='resp-tabs-container']/div[1]/p/iframe >> internal:control=en
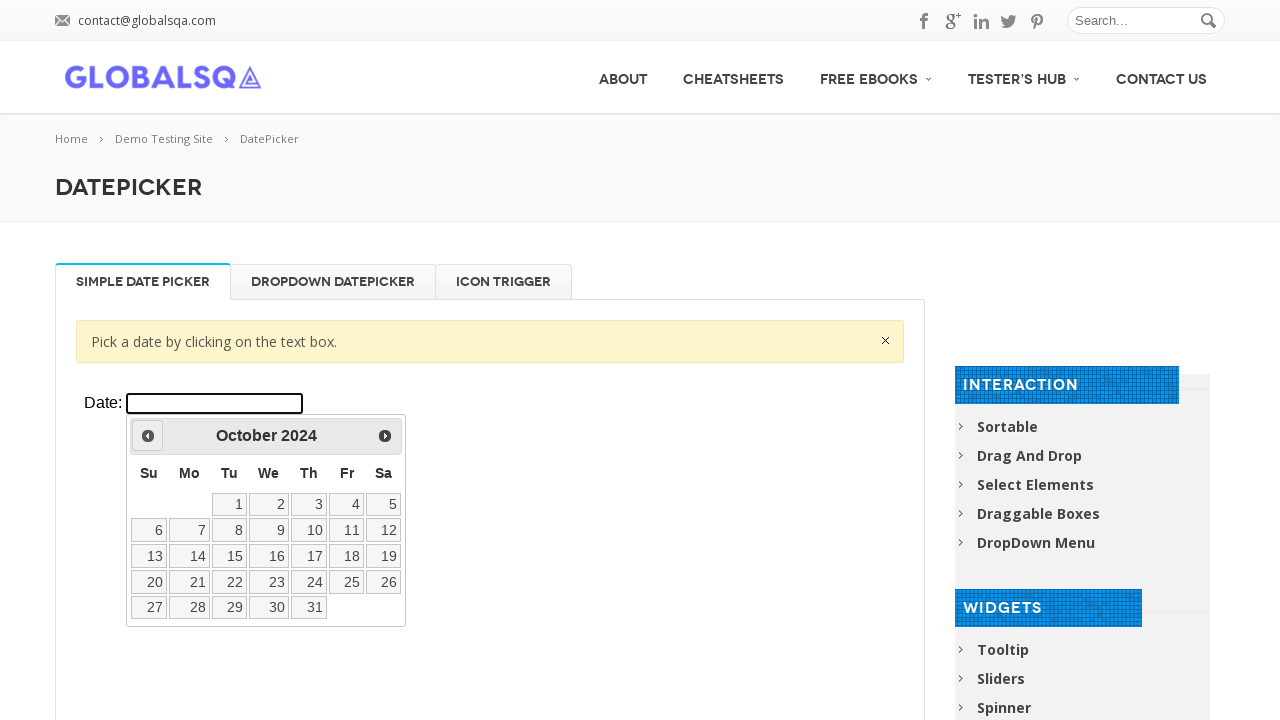

Clicked previous button to navigate to an earlier year at (148, 436) on xpath=//div[@class='resp-tabs-container']/div[1]/p/iframe >> internal:control=en
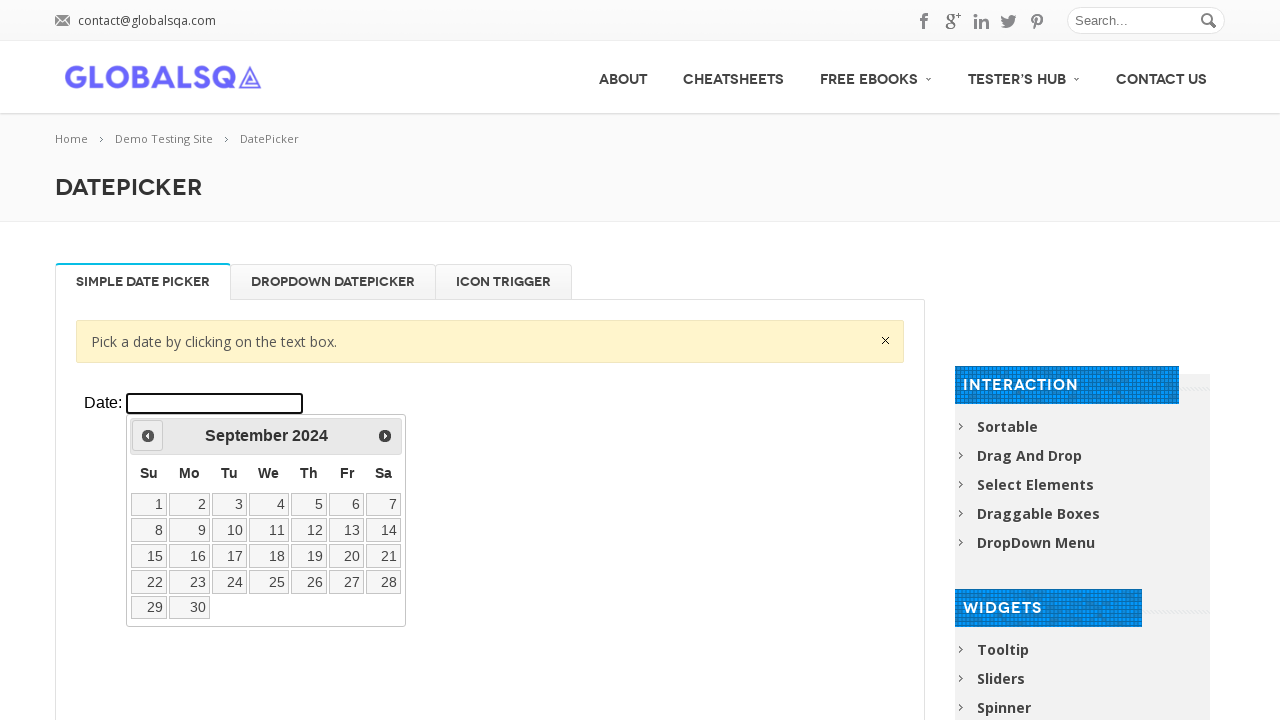

Clicked previous button to navigate to an earlier year at (148, 436) on xpath=//div[@class='resp-tabs-container']/div[1]/p/iframe >> internal:control=en
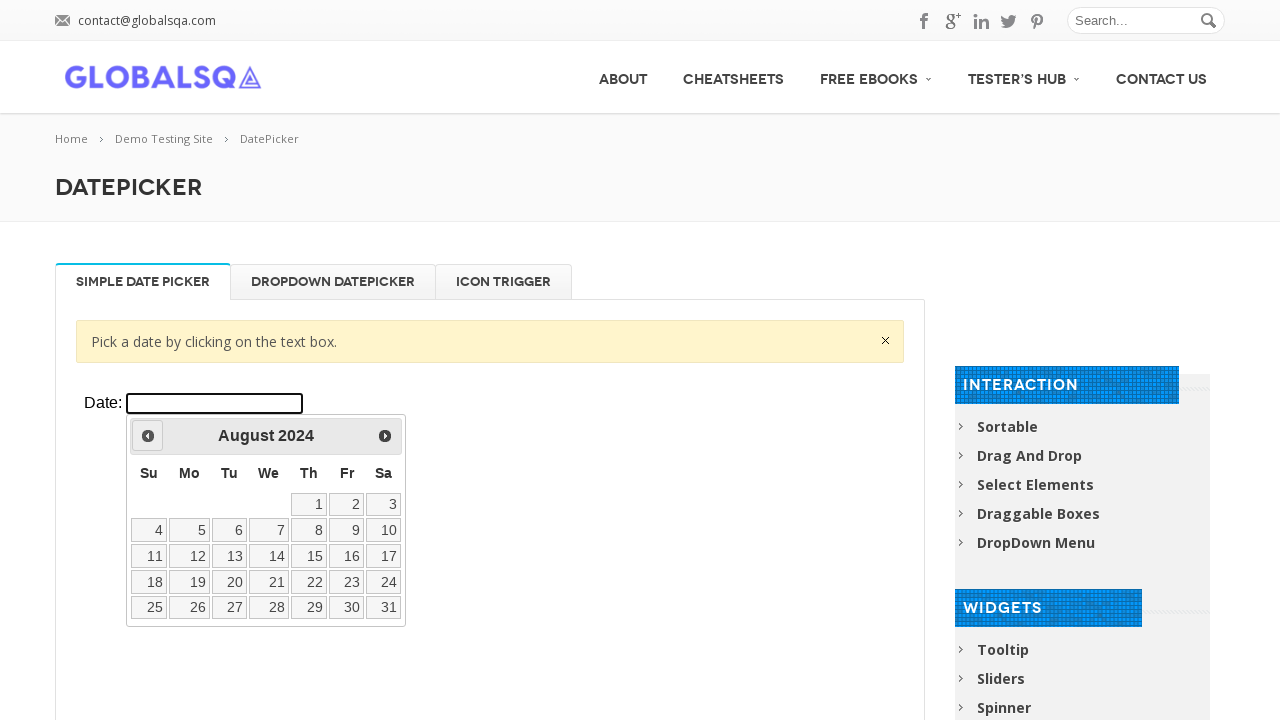

Clicked previous button to navigate to an earlier year at (148, 436) on xpath=//div[@class='resp-tabs-container']/div[1]/p/iframe >> internal:control=en
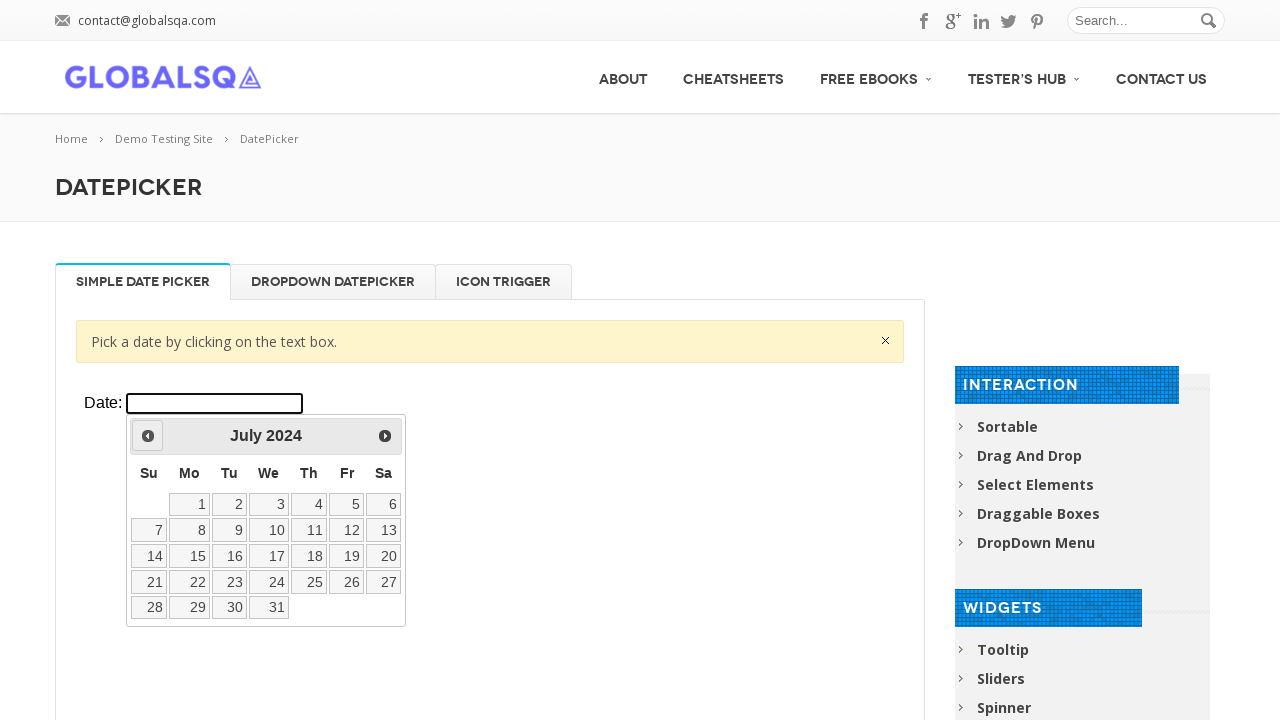

Clicked previous button to navigate to an earlier year at (148, 436) on xpath=//div[@class='resp-tabs-container']/div[1]/p/iframe >> internal:control=en
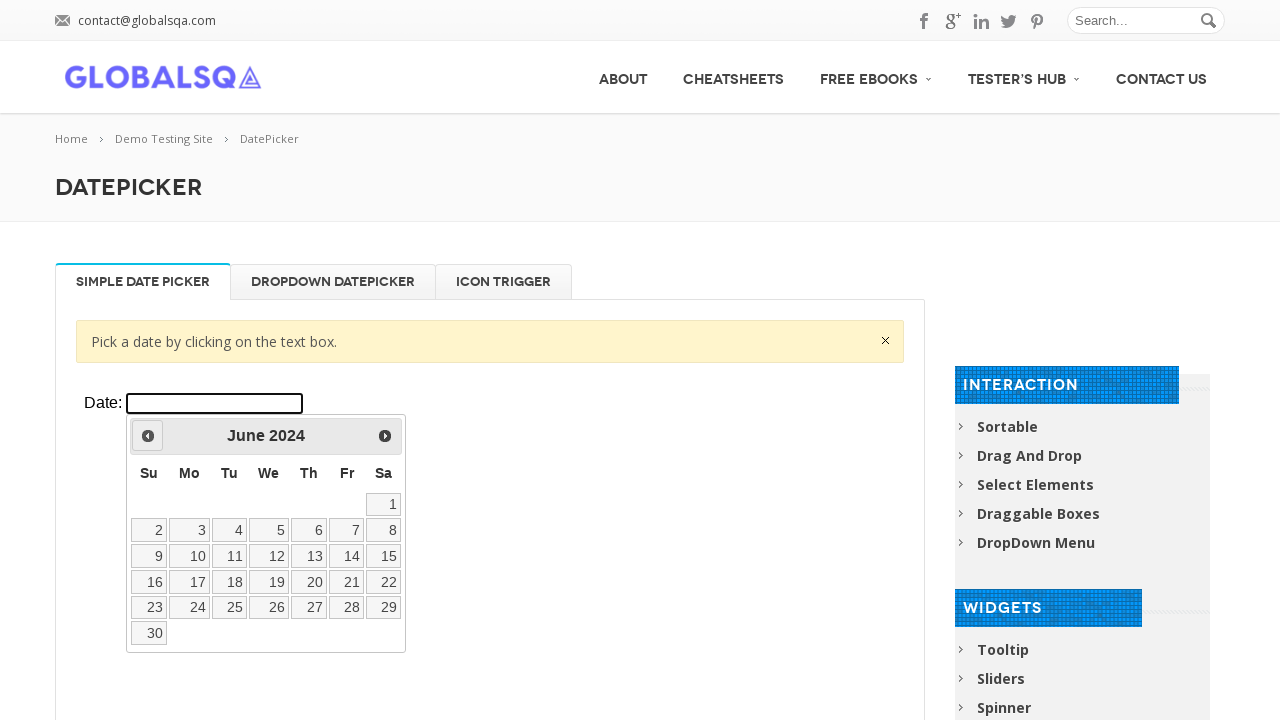

Clicked previous button to navigate to an earlier year at (148, 436) on xpath=//div[@class='resp-tabs-container']/div[1]/p/iframe >> internal:control=en
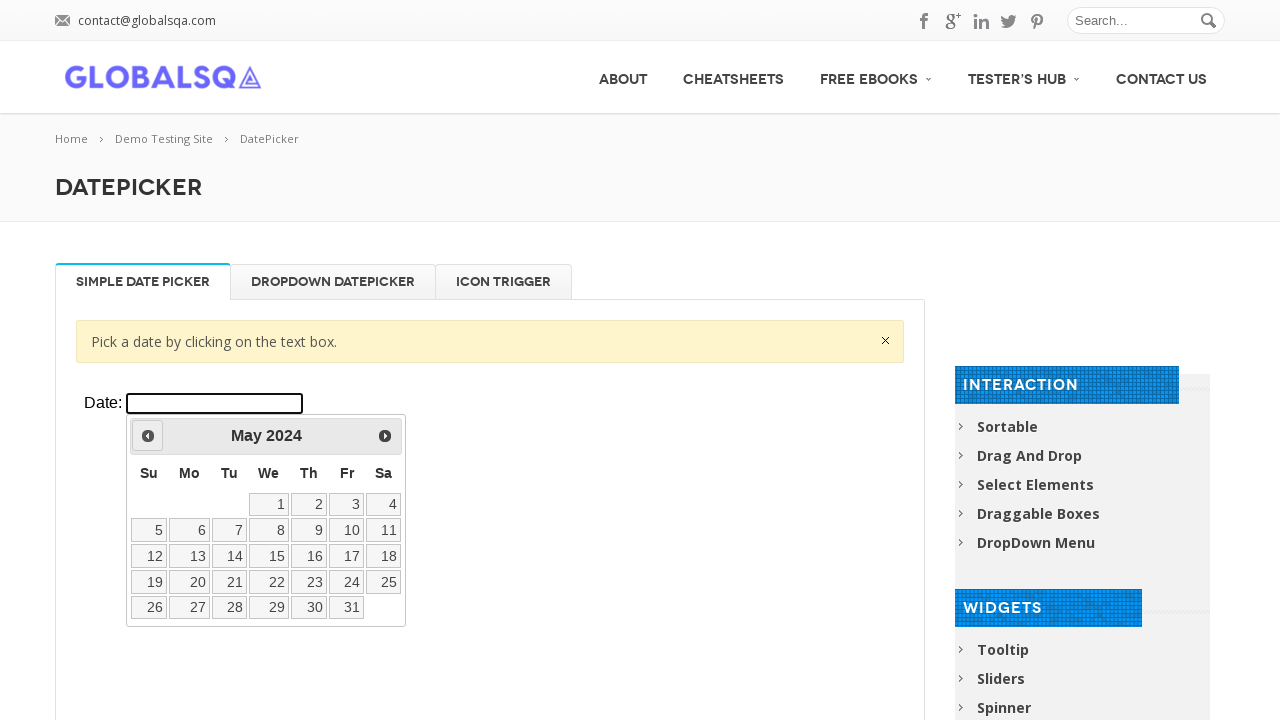

Clicked previous button to navigate to an earlier year at (148, 436) on xpath=//div[@class='resp-tabs-container']/div[1]/p/iframe >> internal:control=en
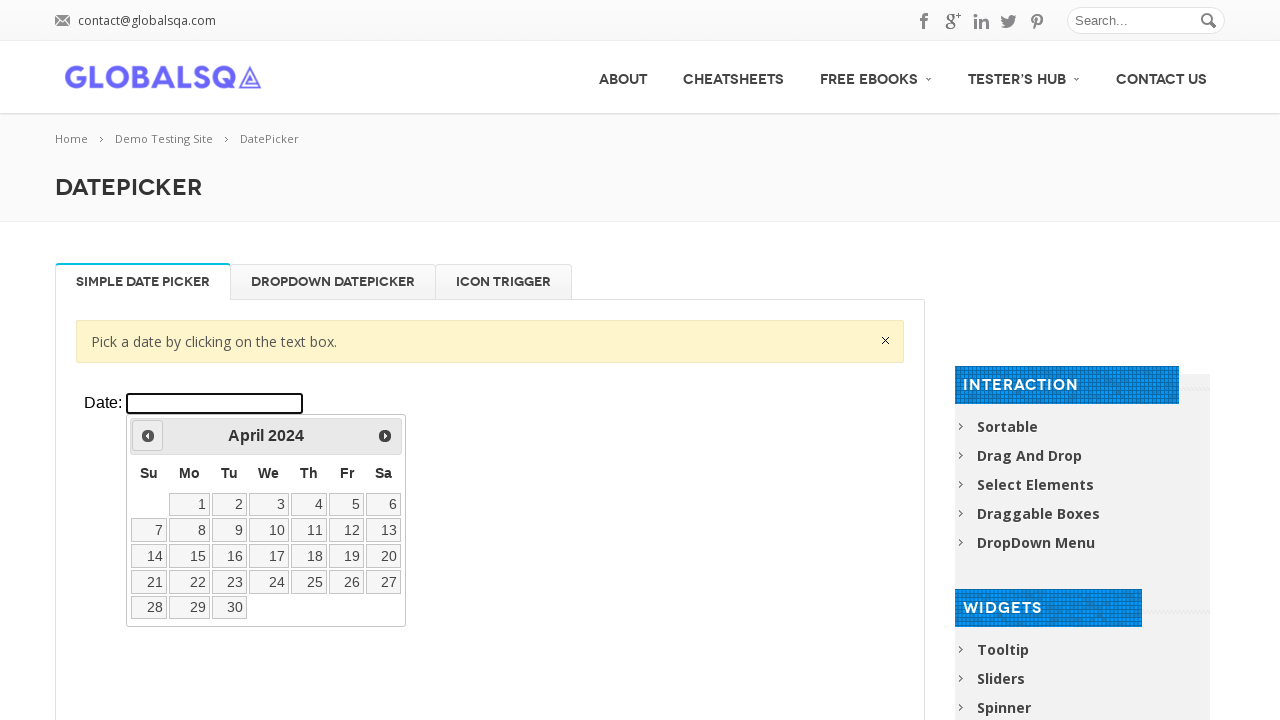

Clicked previous button to navigate to an earlier year at (148, 436) on xpath=//div[@class='resp-tabs-container']/div[1]/p/iframe >> internal:control=en
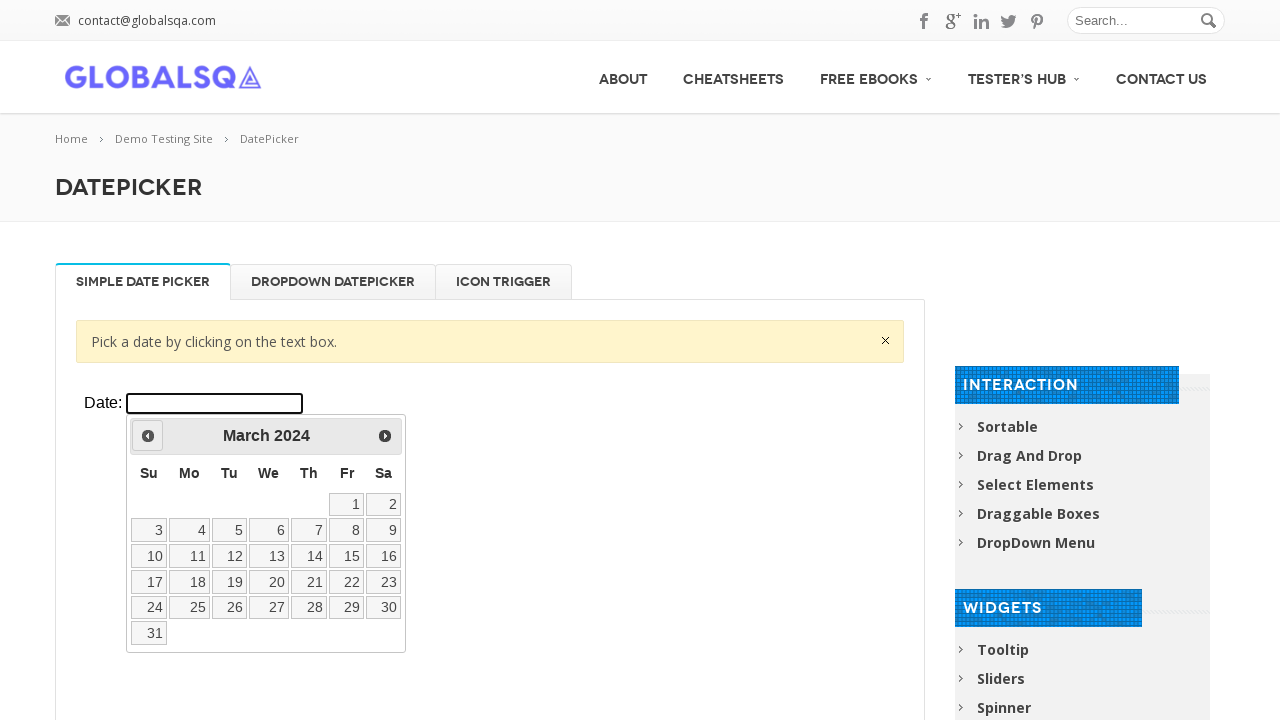

Clicked previous button to navigate to an earlier year at (148, 436) on xpath=//div[@class='resp-tabs-container']/div[1]/p/iframe >> internal:control=en
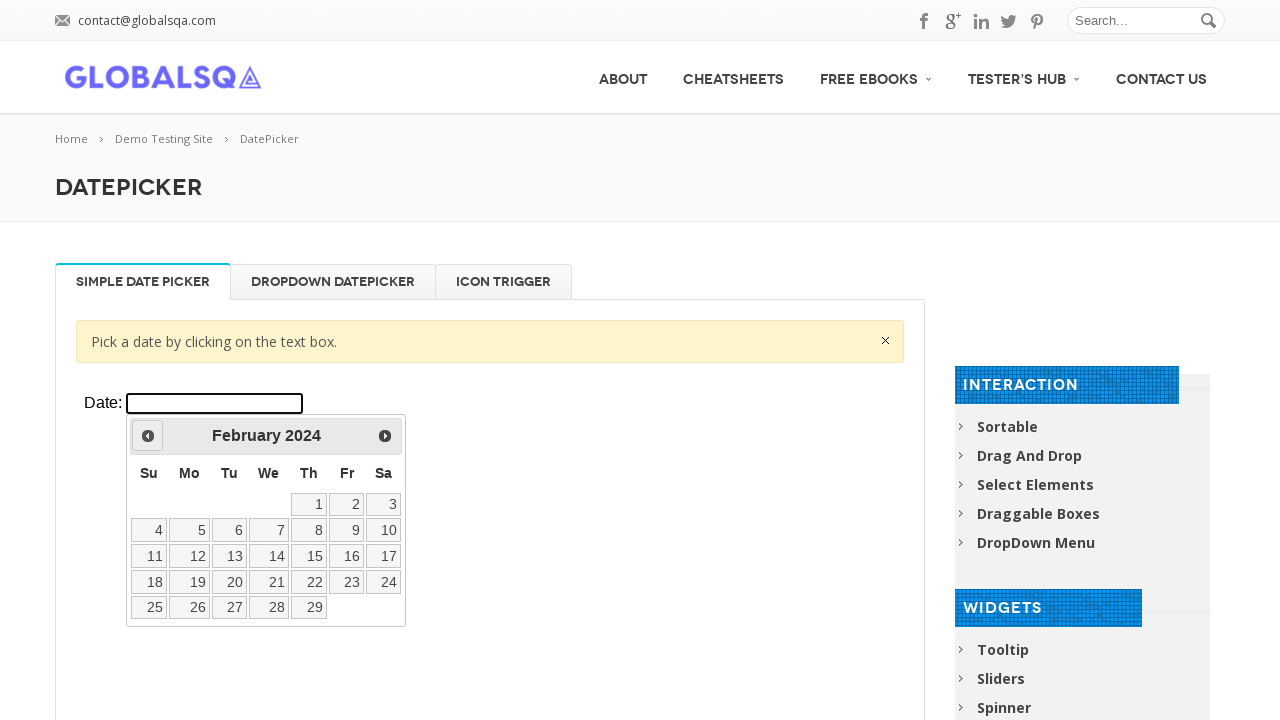

Clicked previous button to navigate to an earlier year at (148, 436) on xpath=//div[@class='resp-tabs-container']/div[1]/p/iframe >> internal:control=en
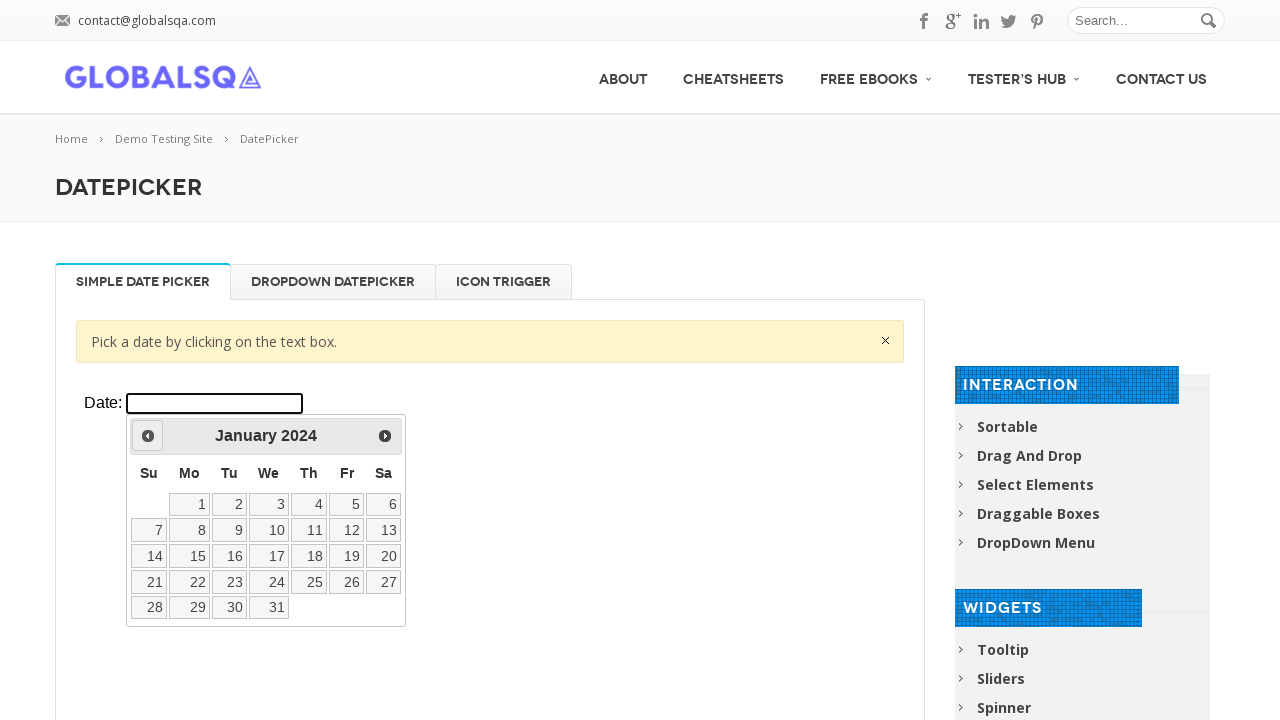

Clicked previous button to navigate to an earlier year at (148, 436) on xpath=//div[@class='resp-tabs-container']/div[1]/p/iframe >> internal:control=en
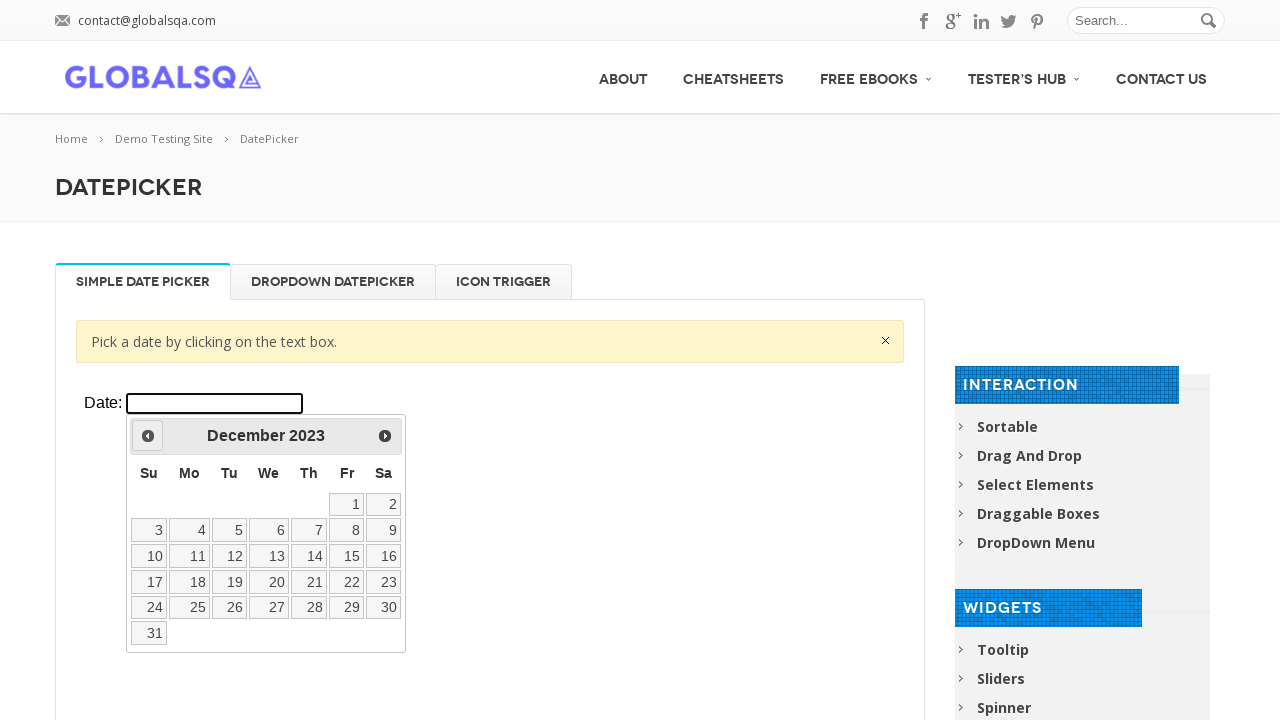

Clicked previous button to navigate to an earlier year at (148, 436) on xpath=//div[@class='resp-tabs-container']/div[1]/p/iframe >> internal:control=en
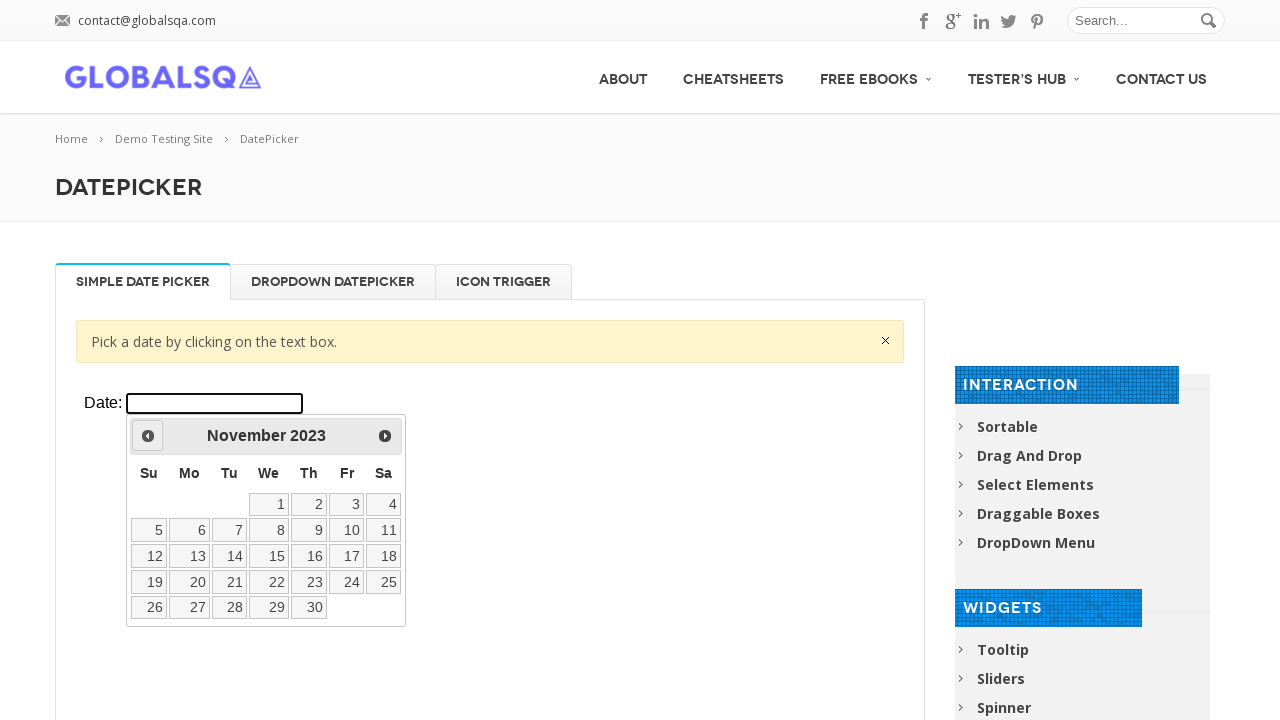

Clicked previous button to navigate to an earlier year at (148, 436) on xpath=//div[@class='resp-tabs-container']/div[1]/p/iframe >> internal:control=en
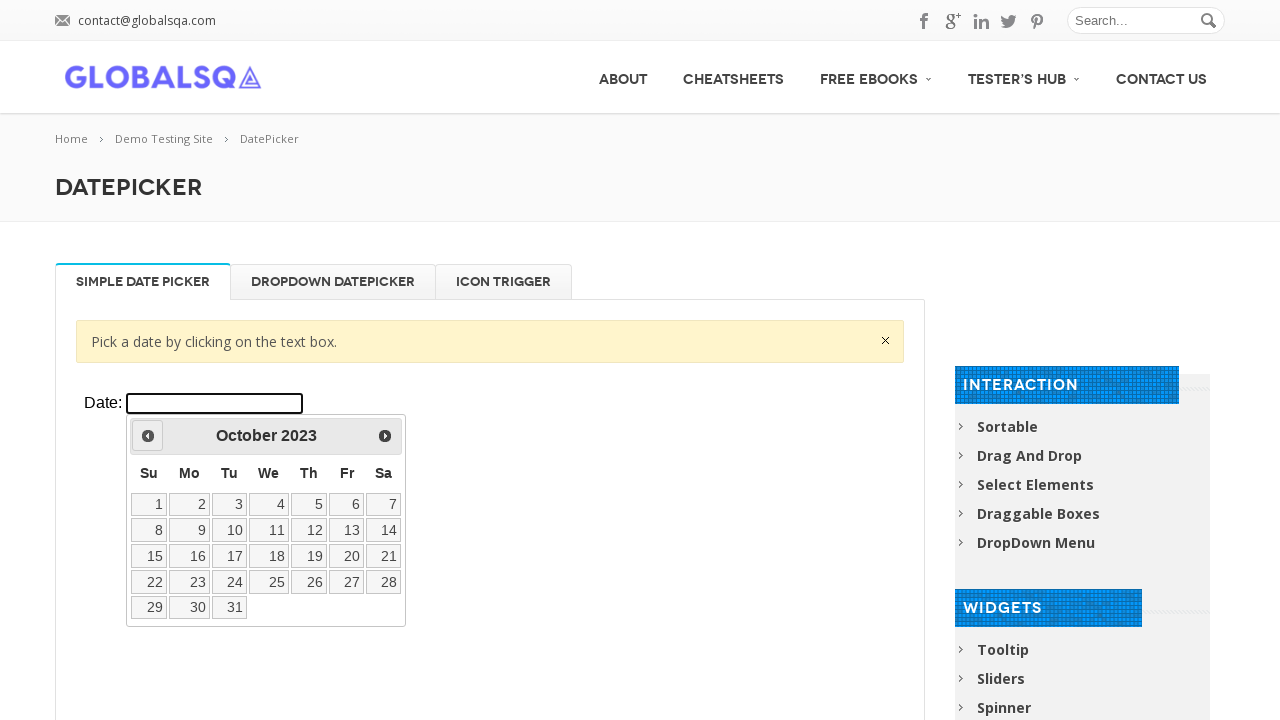

Clicked previous button to navigate to an earlier year at (148, 436) on xpath=//div[@class='resp-tabs-container']/div[1]/p/iframe >> internal:control=en
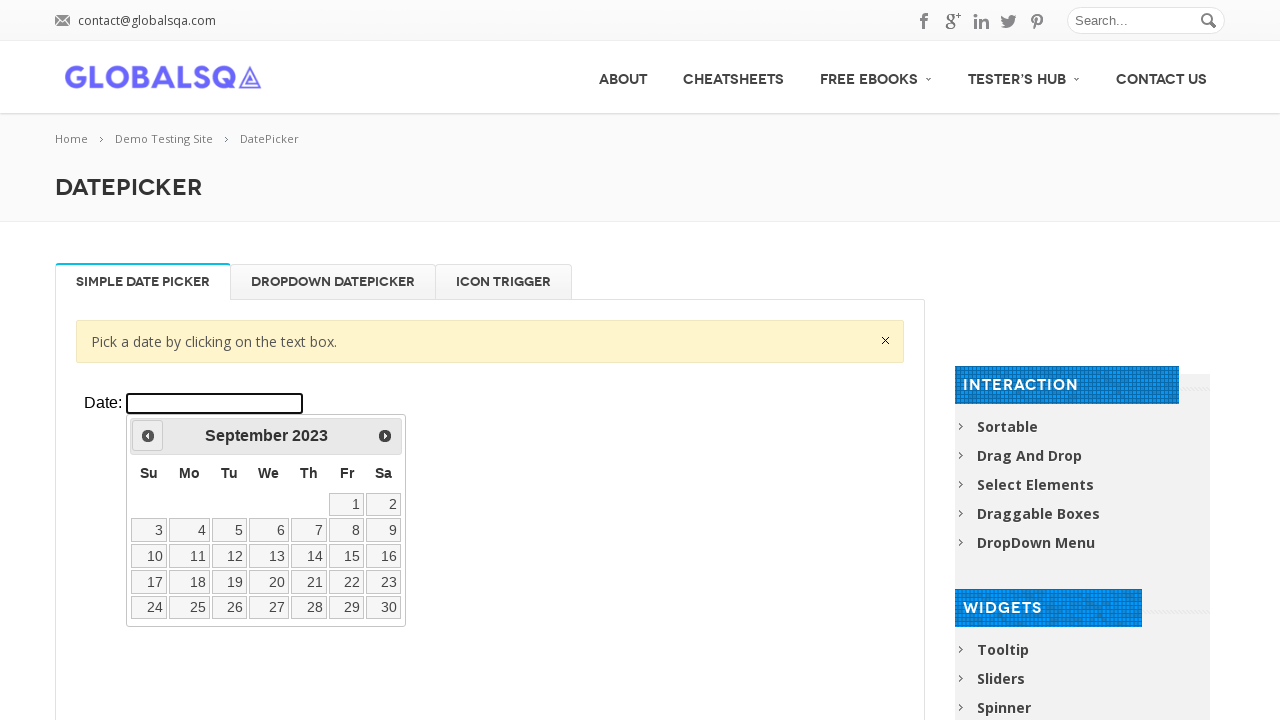

Clicked previous button to navigate to an earlier year at (148, 436) on xpath=//div[@class='resp-tabs-container']/div[1]/p/iframe >> internal:control=en
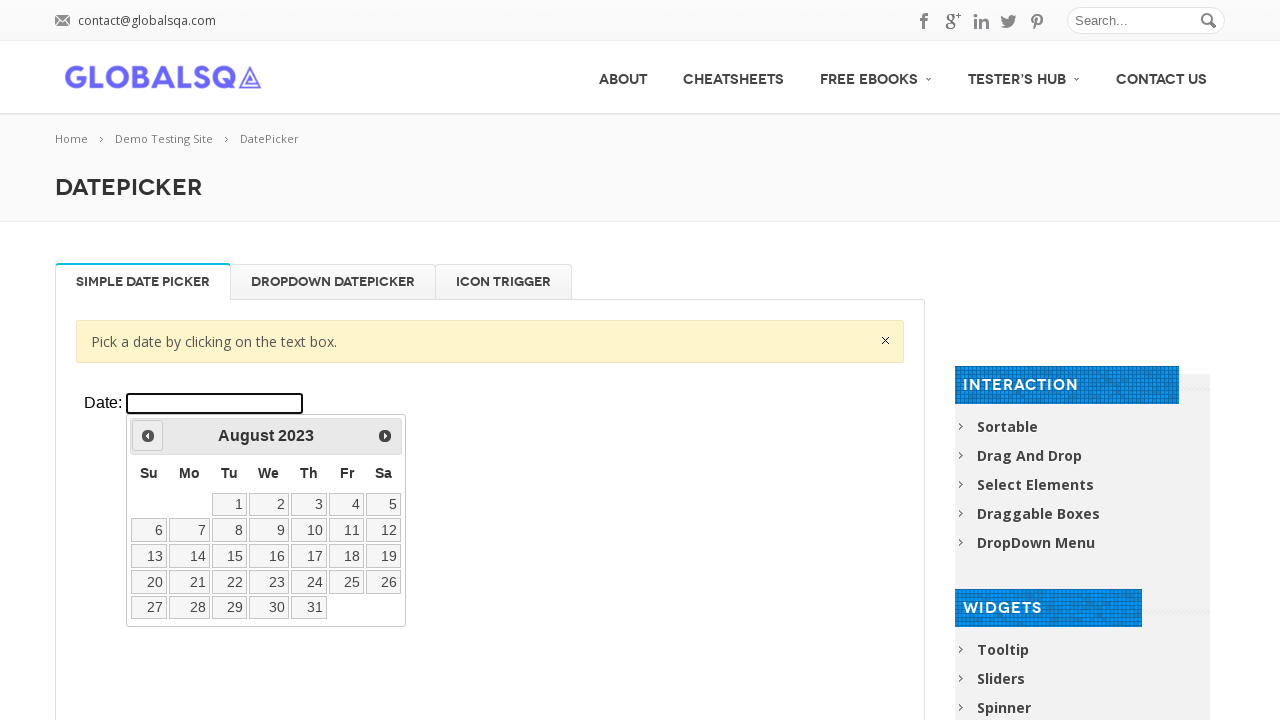

Clicked previous button to navigate to an earlier year at (148, 436) on xpath=//div[@class='resp-tabs-container']/div[1]/p/iframe >> internal:control=en
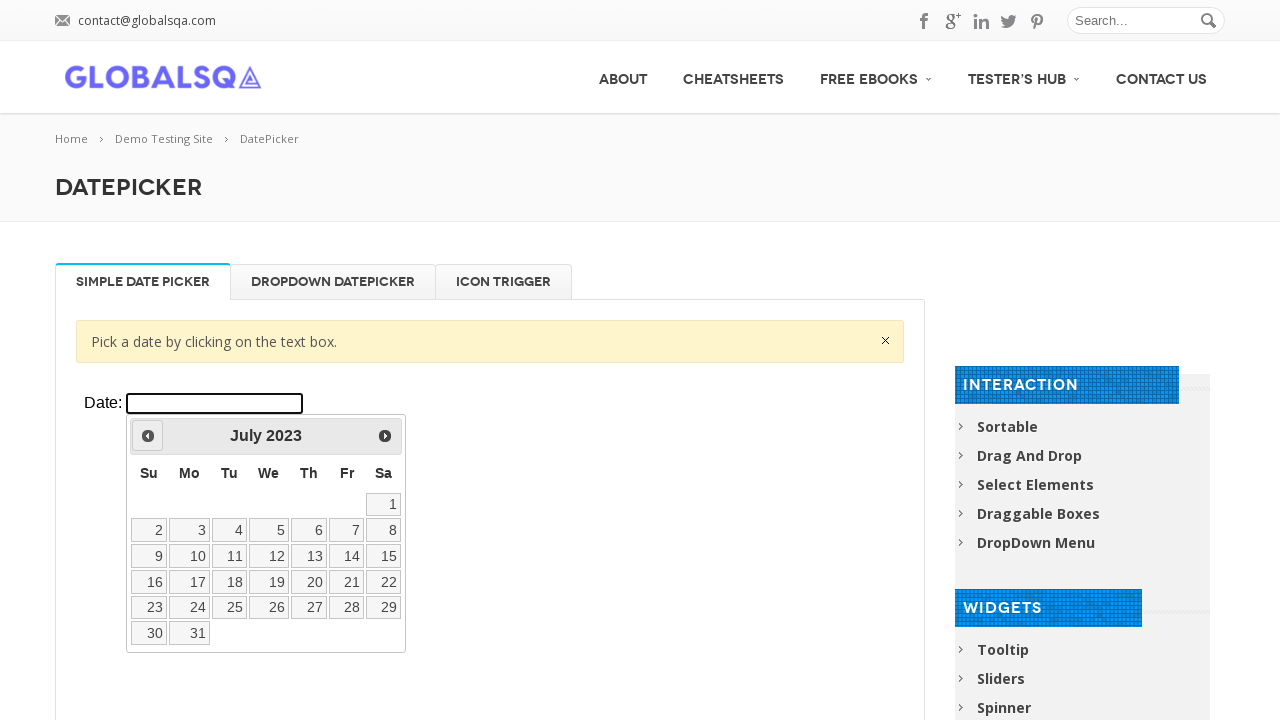

Clicked previous button to navigate to an earlier year at (148, 436) on xpath=//div[@class='resp-tabs-container']/div[1]/p/iframe >> internal:control=en
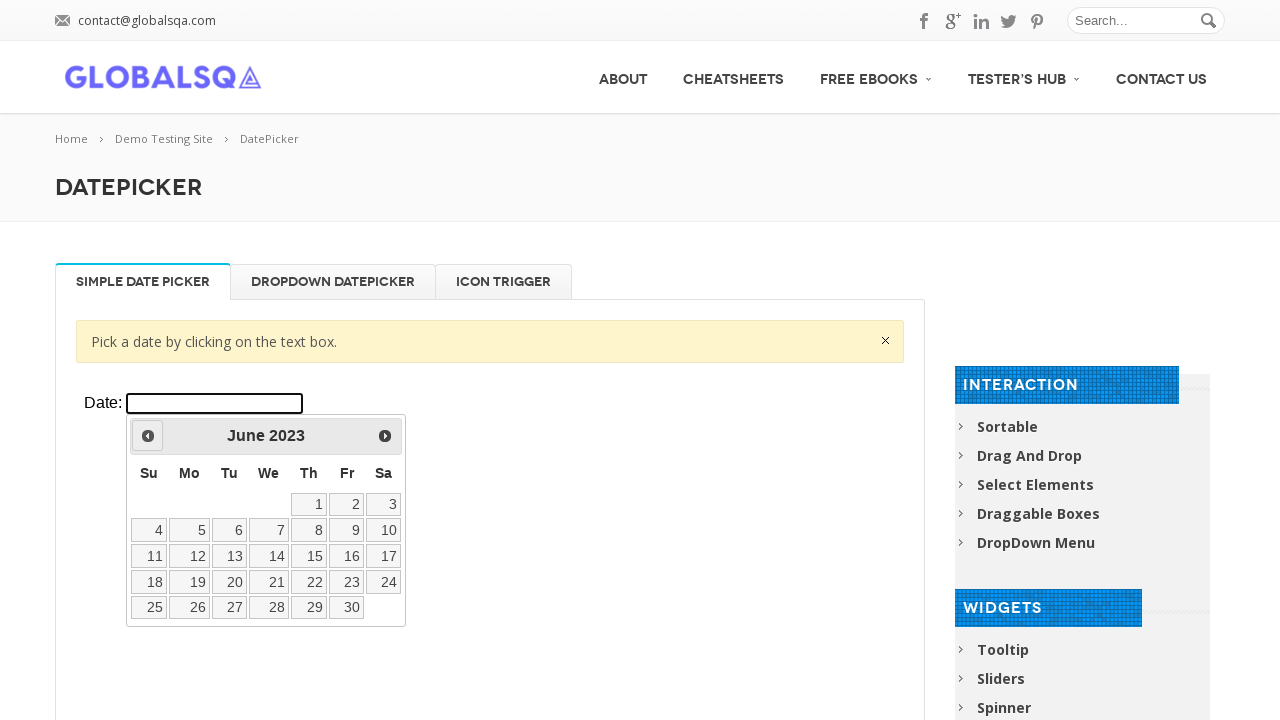

Clicked previous button to navigate to an earlier year at (148, 436) on xpath=//div[@class='resp-tabs-container']/div[1]/p/iframe >> internal:control=en
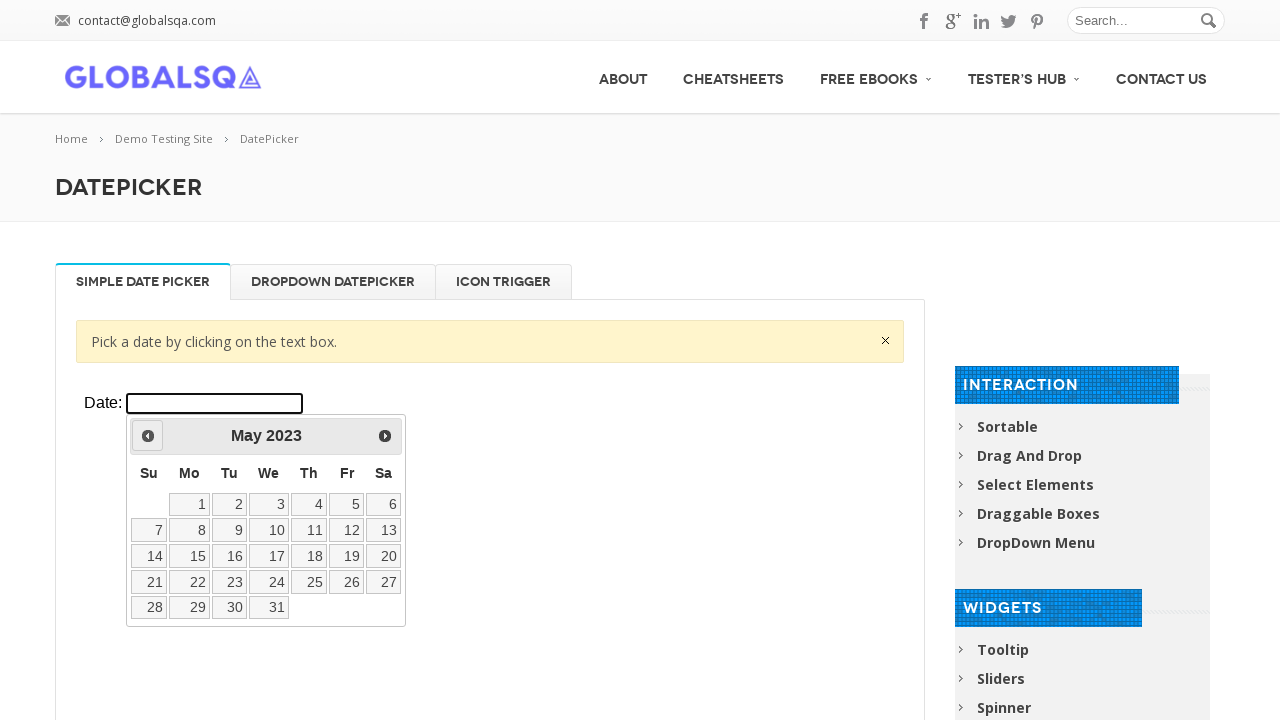

Clicked previous button to navigate to an earlier year at (148, 436) on xpath=//div[@class='resp-tabs-container']/div[1]/p/iframe >> internal:control=en
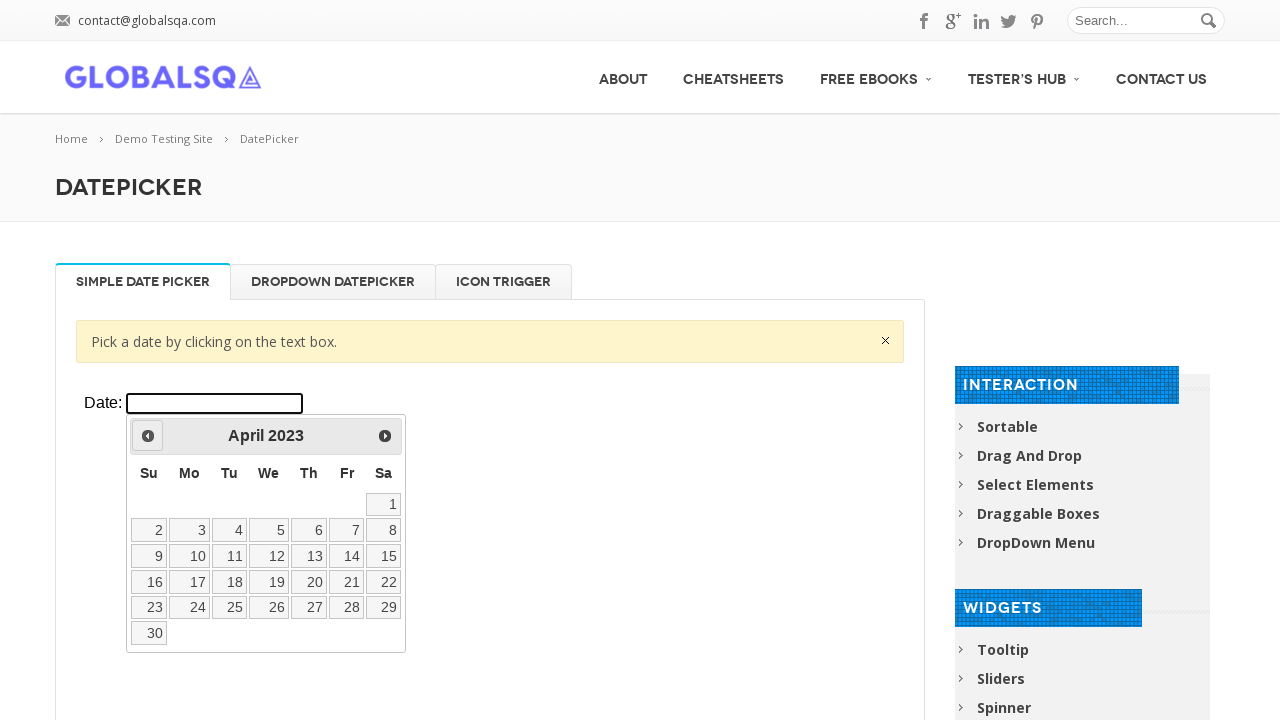

Clicked previous button to navigate to an earlier year at (148, 436) on xpath=//div[@class='resp-tabs-container']/div[1]/p/iframe >> internal:control=en
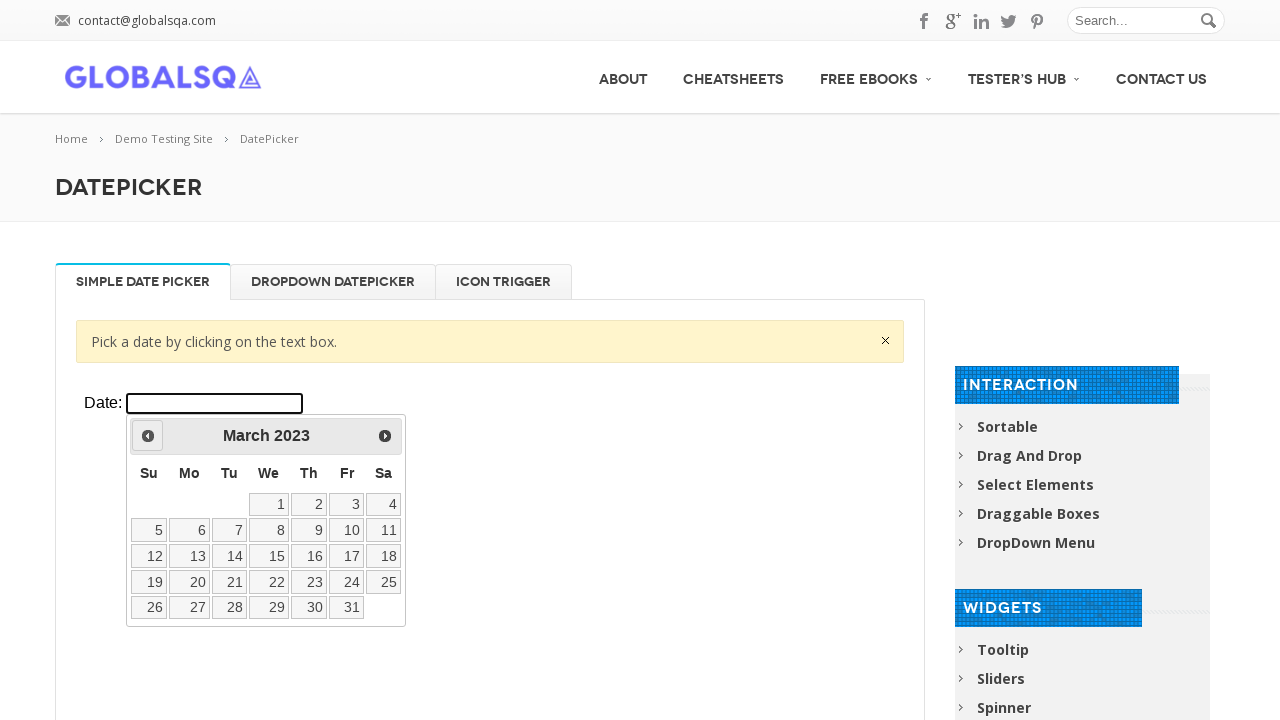

Clicked previous button to navigate to an earlier year at (148, 436) on xpath=//div[@class='resp-tabs-container']/div[1]/p/iframe >> internal:control=en
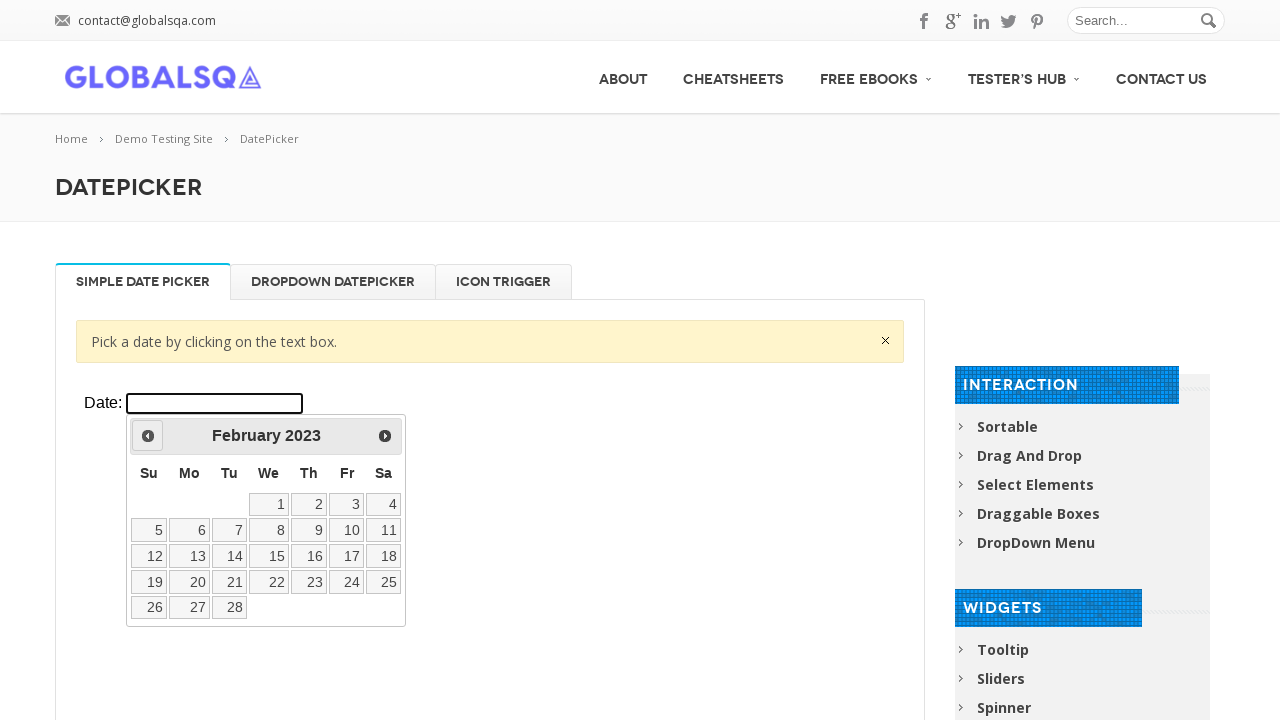

Clicked previous button to navigate to an earlier year at (148, 436) on xpath=//div[@class='resp-tabs-container']/div[1]/p/iframe >> internal:control=en
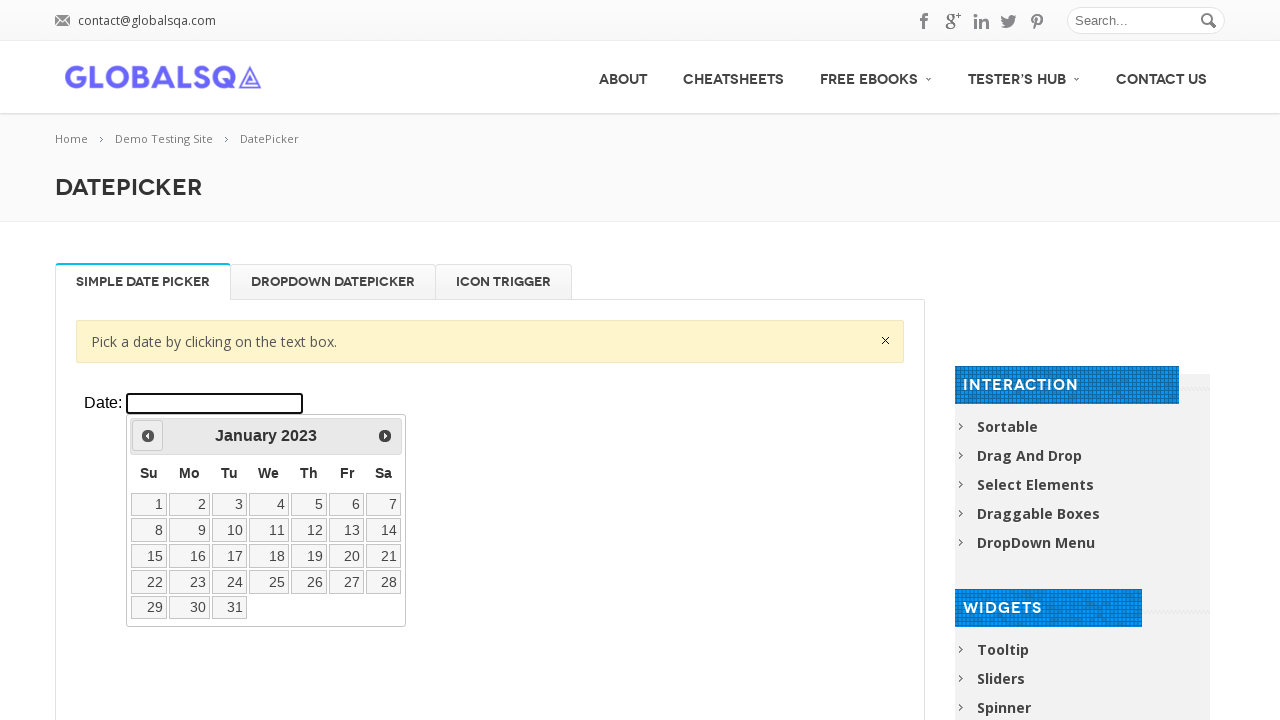

Clicked previous button to navigate to an earlier year at (148, 436) on xpath=//div[@class='resp-tabs-container']/div[1]/p/iframe >> internal:control=en
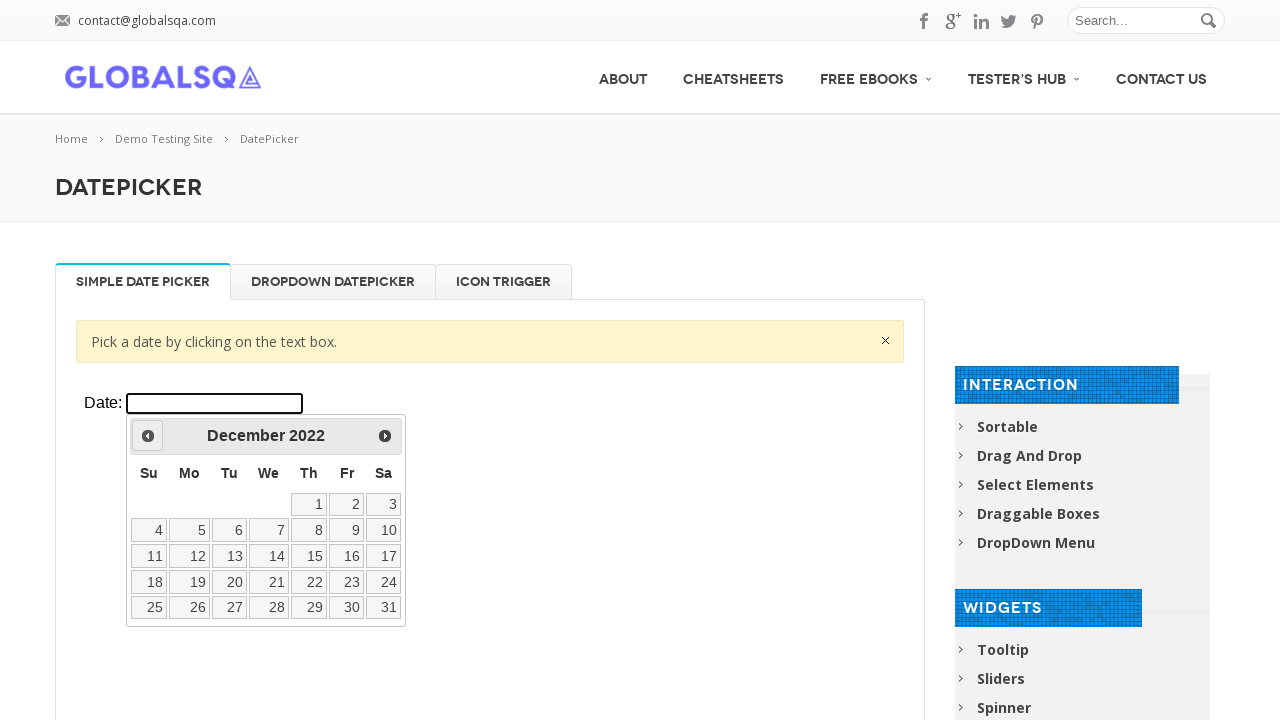

Clicked previous button to navigate to an earlier month at (148, 436) on xpath=//div[@class='resp-tabs-container']/div[1]/p/iframe >> internal:control=en
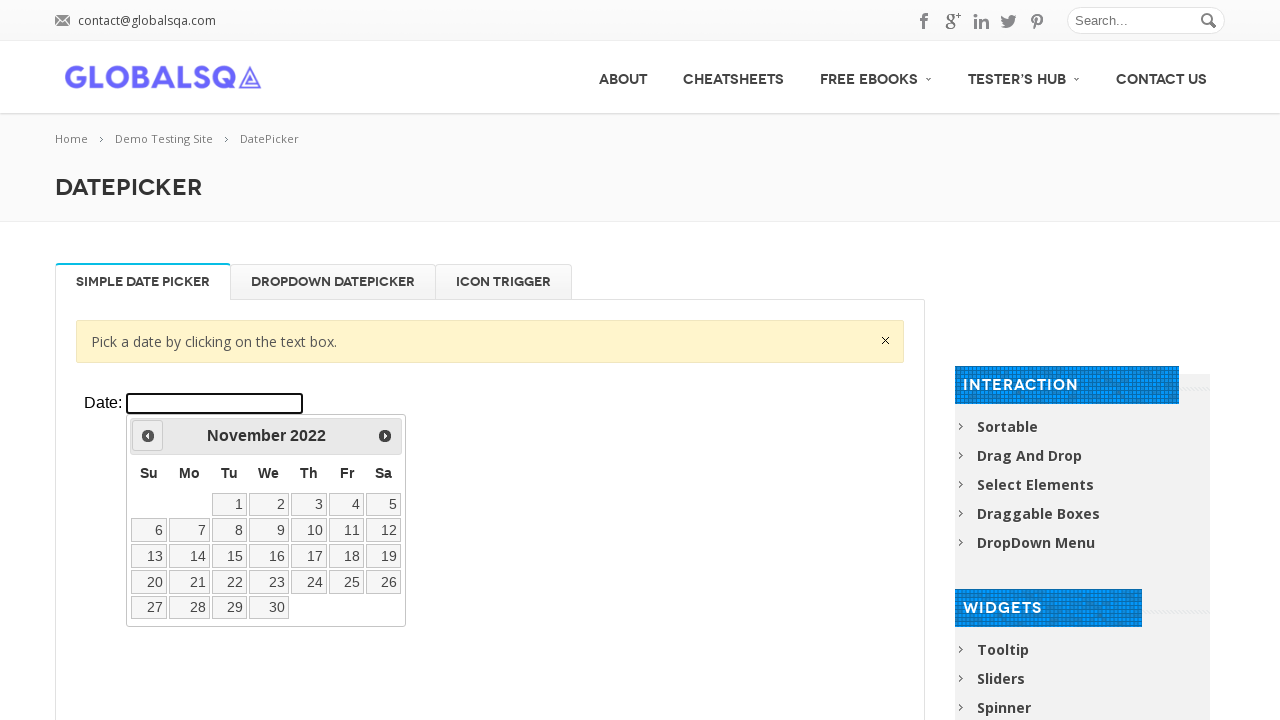

Clicked previous button to navigate to an earlier month at (148, 436) on xpath=//div[@class='resp-tabs-container']/div[1]/p/iframe >> internal:control=en
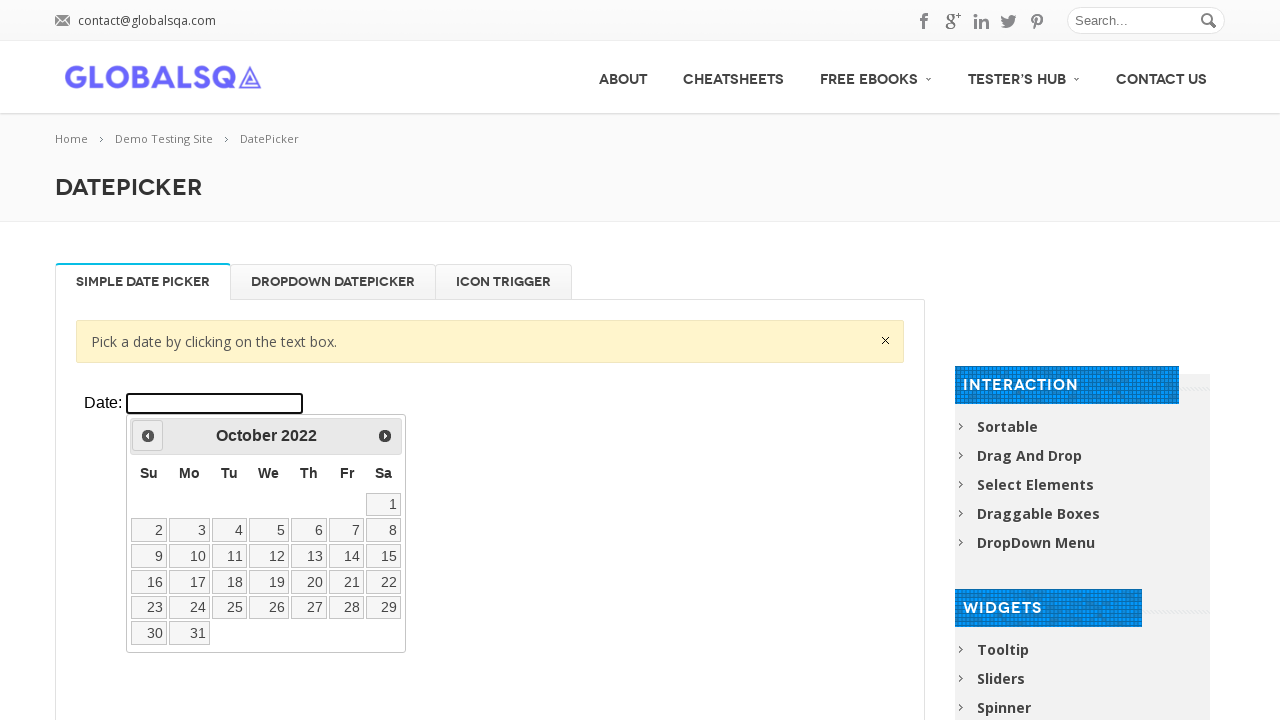

Clicked previous button to navigate to an earlier month at (148, 436) on xpath=//div[@class='resp-tabs-container']/div[1]/p/iframe >> internal:control=en
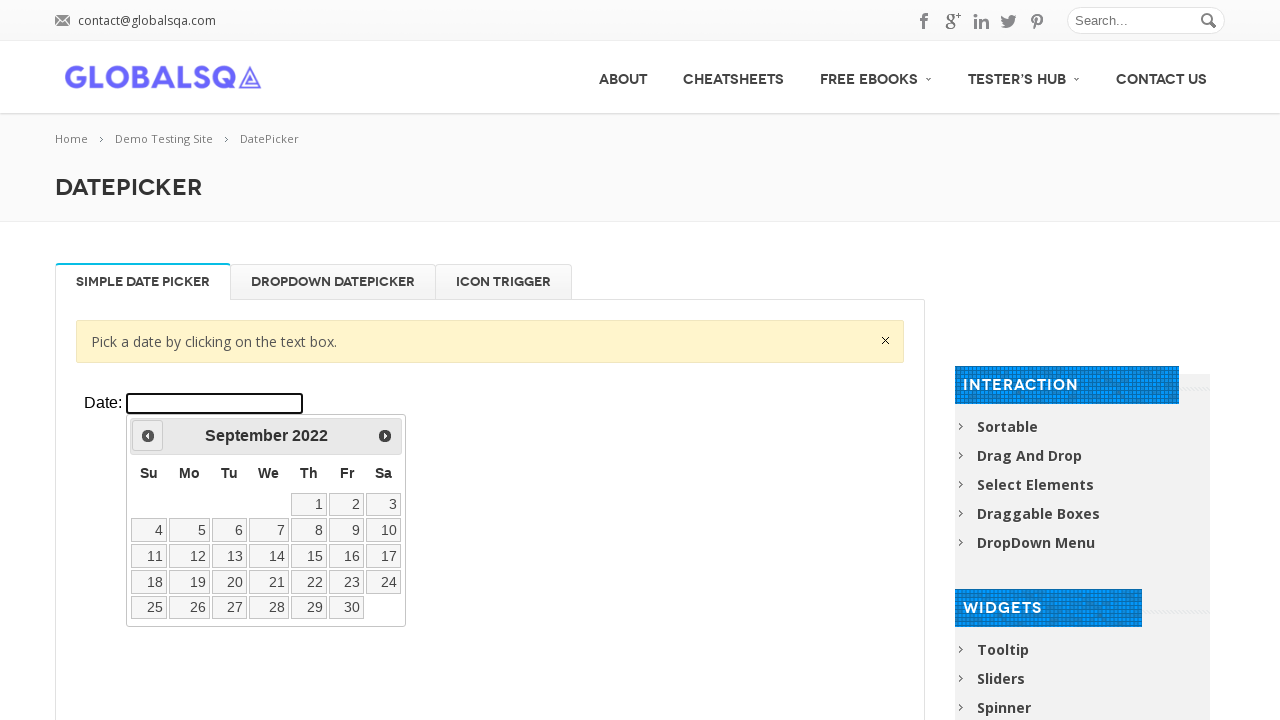

Clicked previous button to navigate to an earlier month at (148, 436) on xpath=//div[@class='resp-tabs-container']/div[1]/p/iframe >> internal:control=en
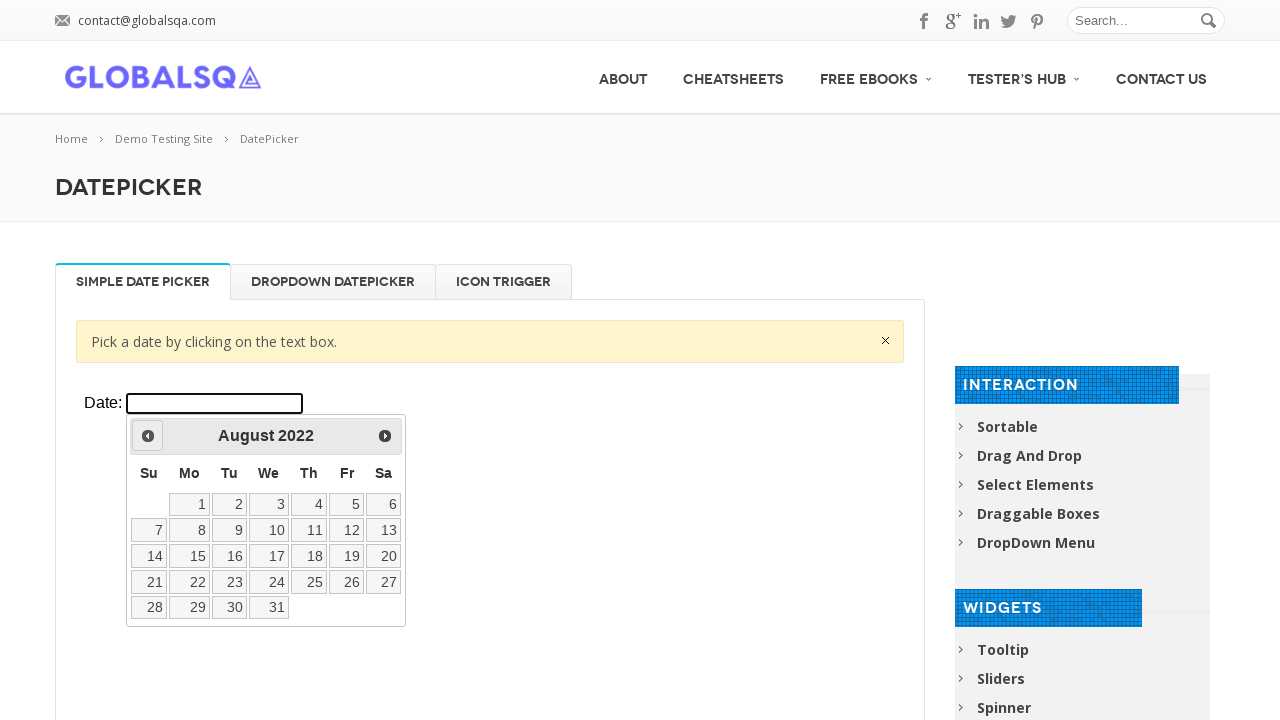

Clicked previous button to navigate to an earlier month at (148, 436) on xpath=//div[@class='resp-tabs-container']/div[1]/p/iframe >> internal:control=en
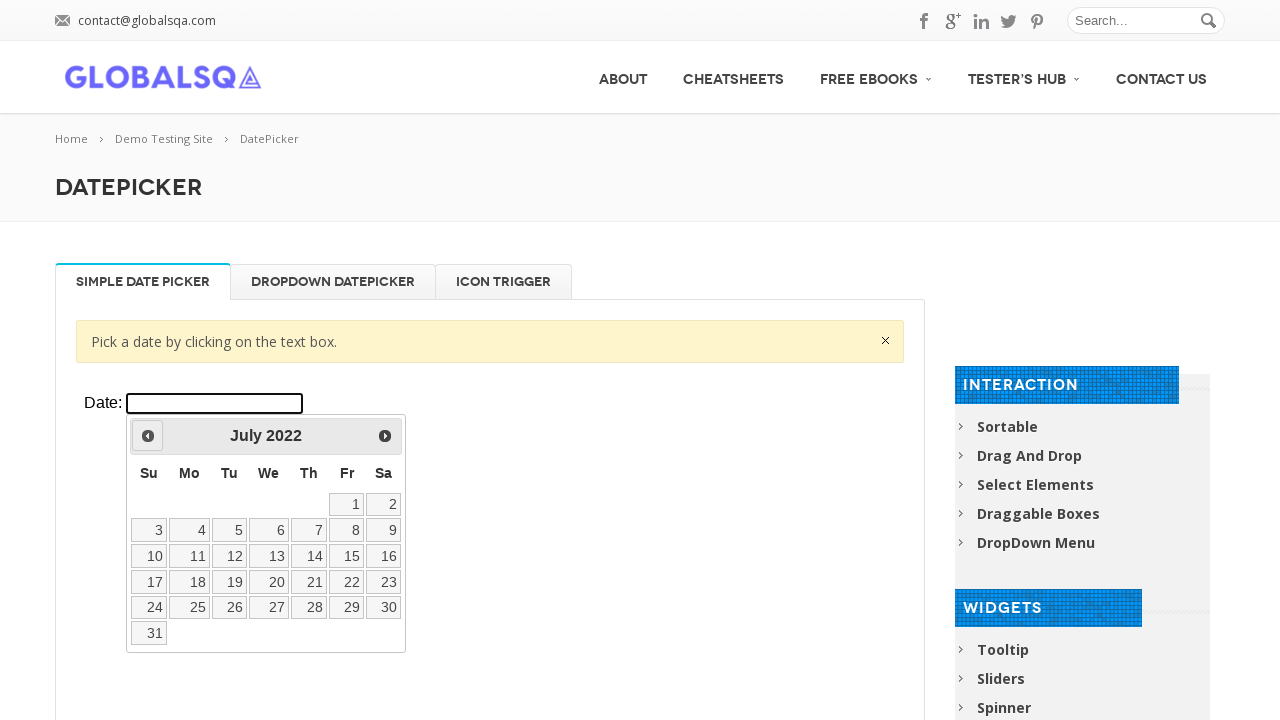

Clicked previous button to navigate to an earlier month at (148, 436) on xpath=//div[@class='resp-tabs-container']/div[1]/p/iframe >> internal:control=en
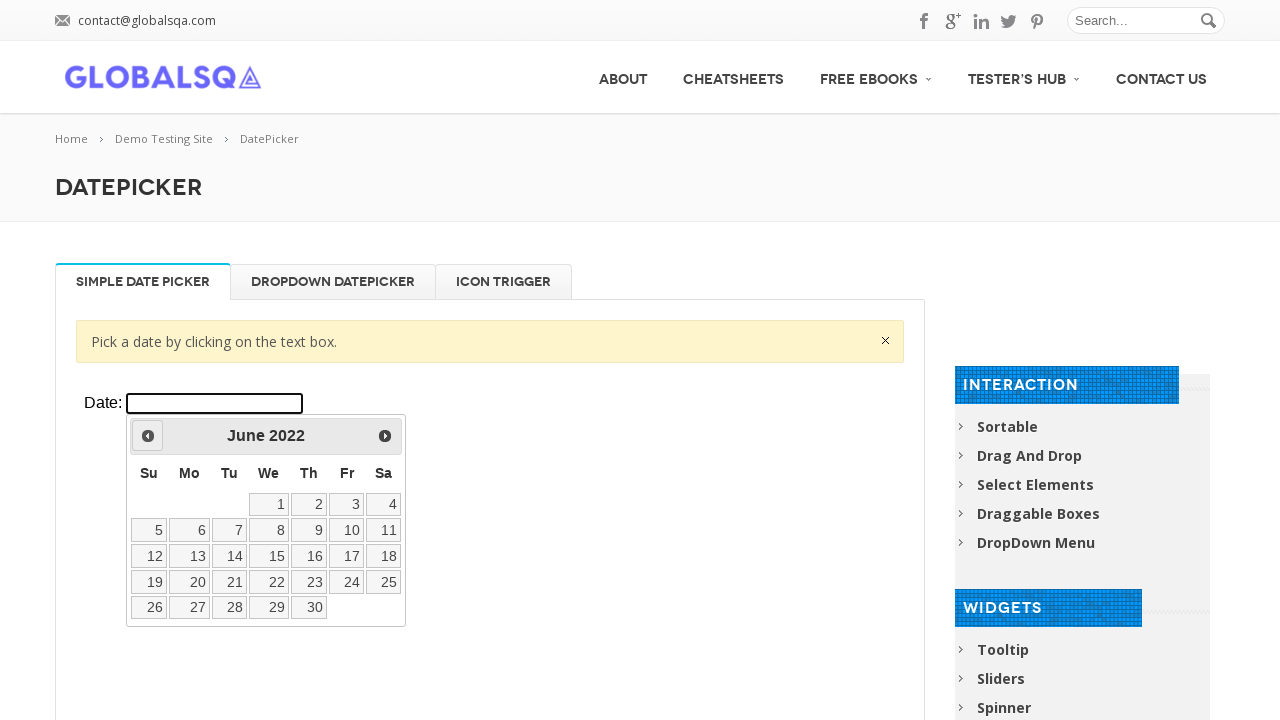

Clicked previous button to navigate to an earlier month at (148, 436) on xpath=//div[@class='resp-tabs-container']/div[1]/p/iframe >> internal:control=en
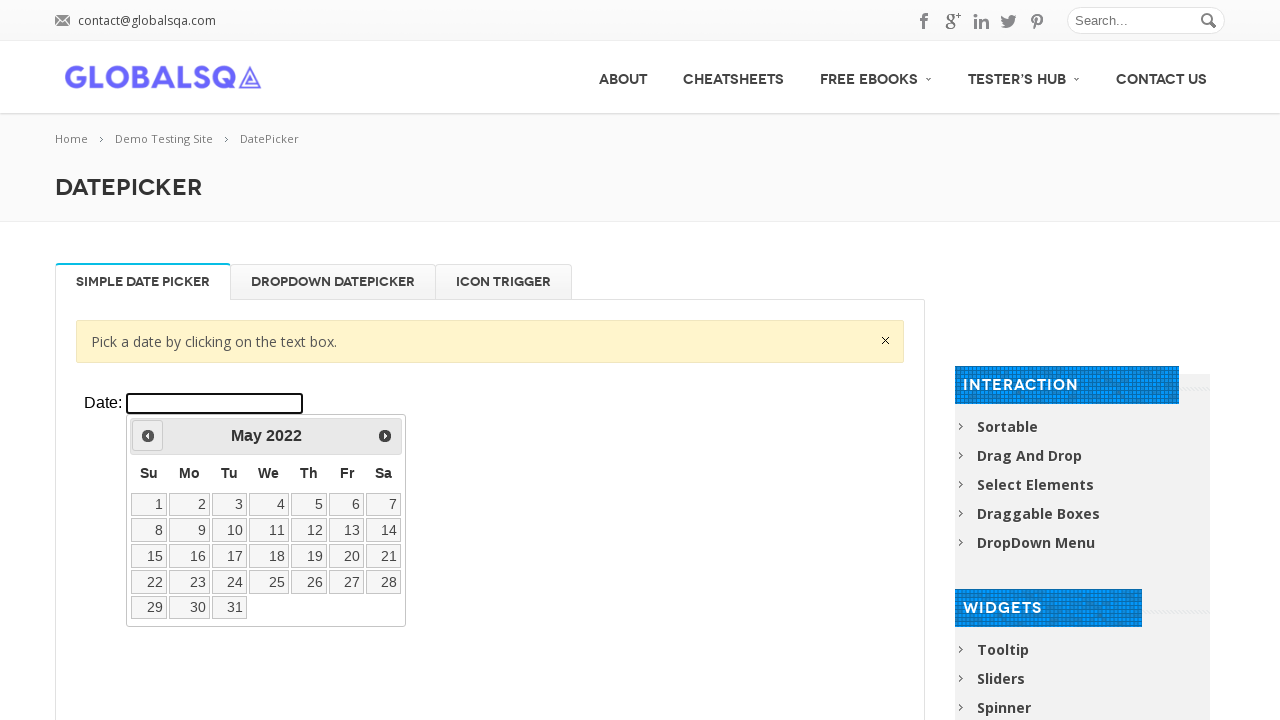

Clicked previous button to navigate to an earlier month at (148, 436) on xpath=//div[@class='resp-tabs-container']/div[1]/p/iframe >> internal:control=en
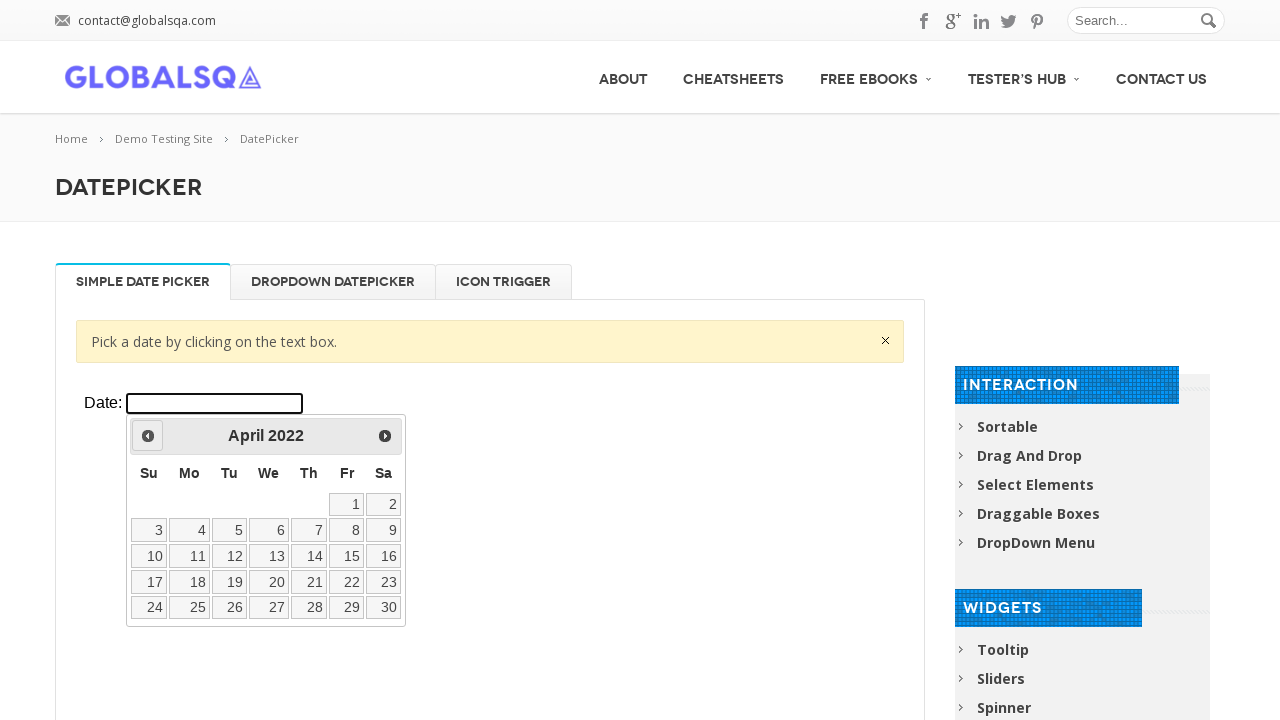

Clicked previous button to navigate to an earlier month at (148, 436) on xpath=//div[@class='resp-tabs-container']/div[1]/p/iframe >> internal:control=en
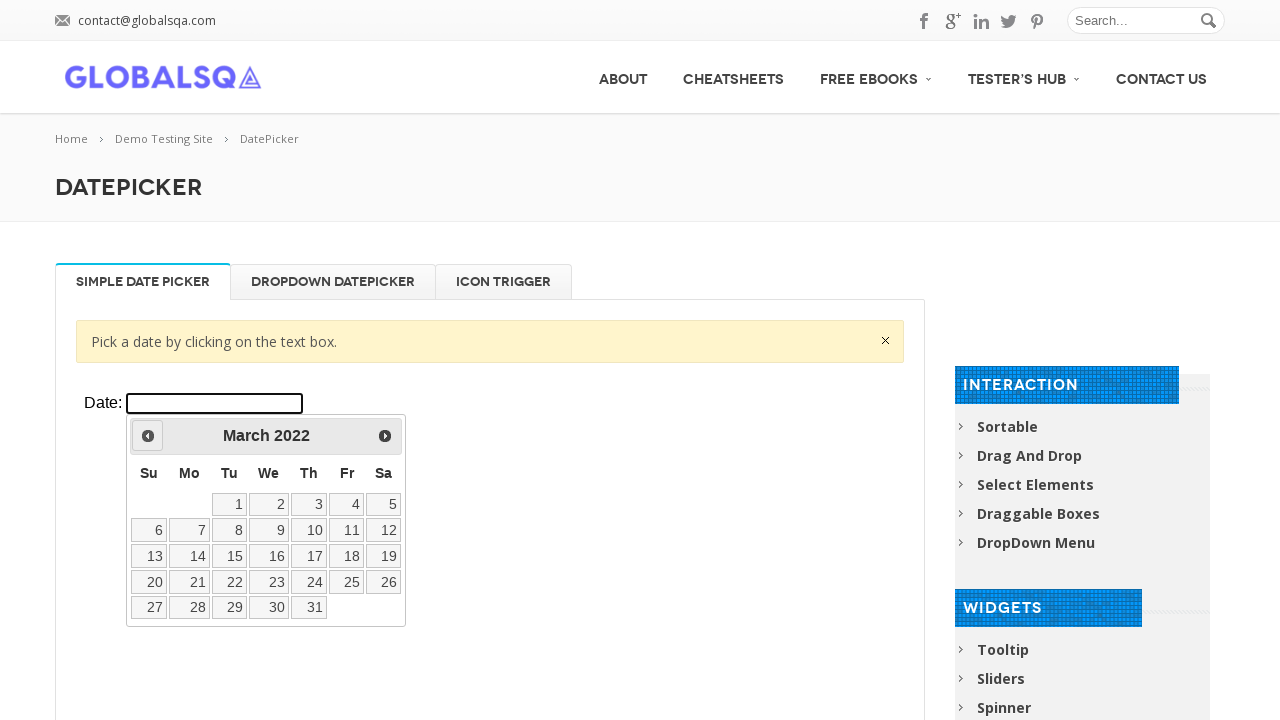

Located all date elements in the calendar
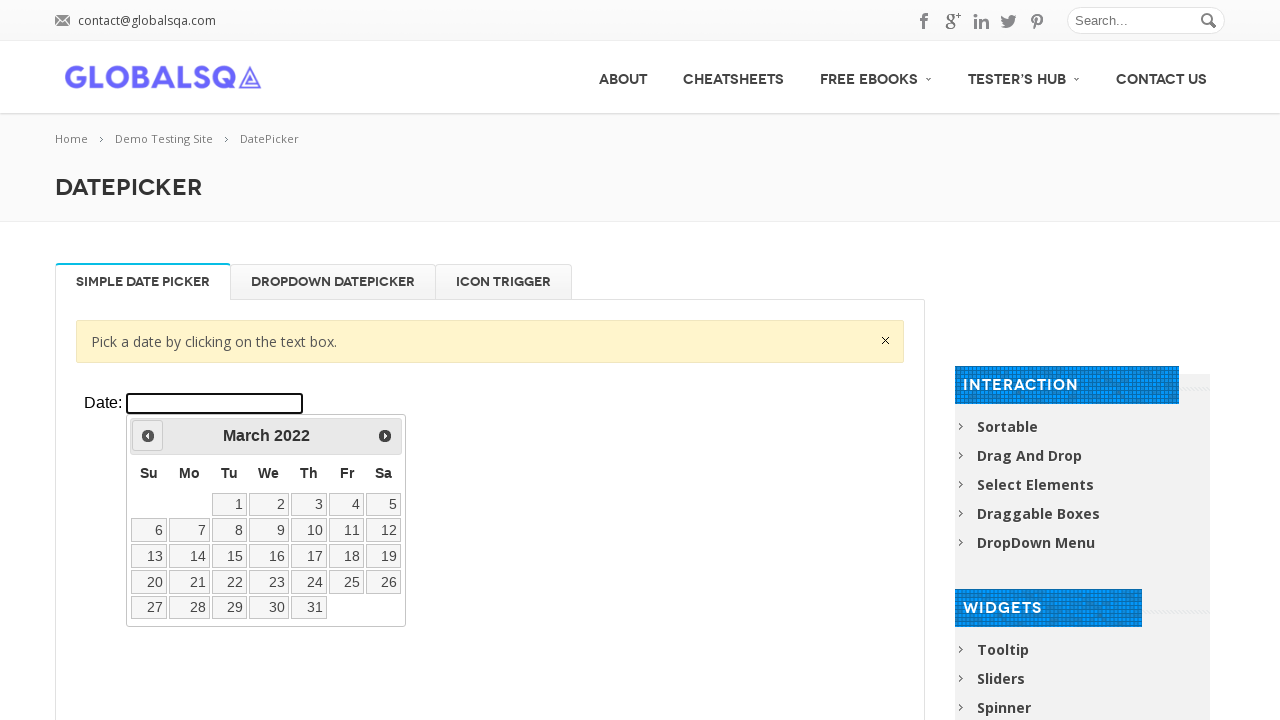

Counted 31 available dates in the calendar
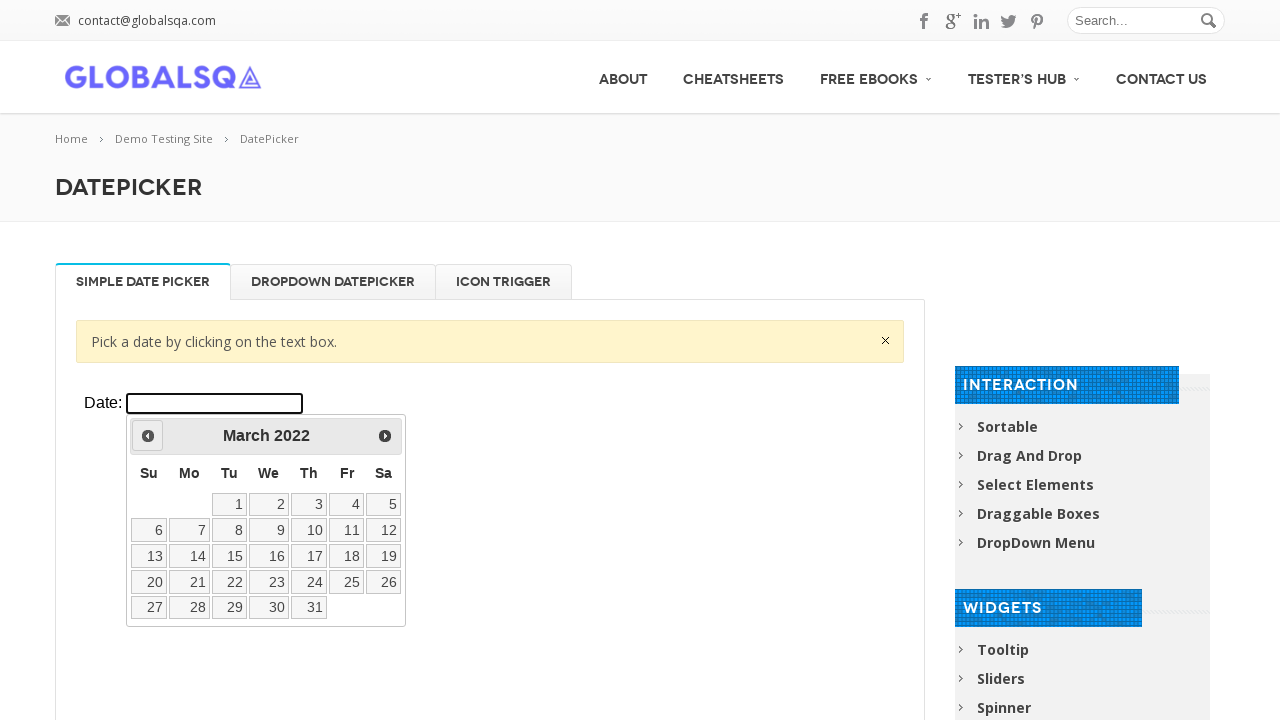

Selected date 15 from the calendar (March 15, 2022) at (229, 556) on xpath=//div[@class='resp-tabs-container']/div[1]/p/iframe >> internal:control=en
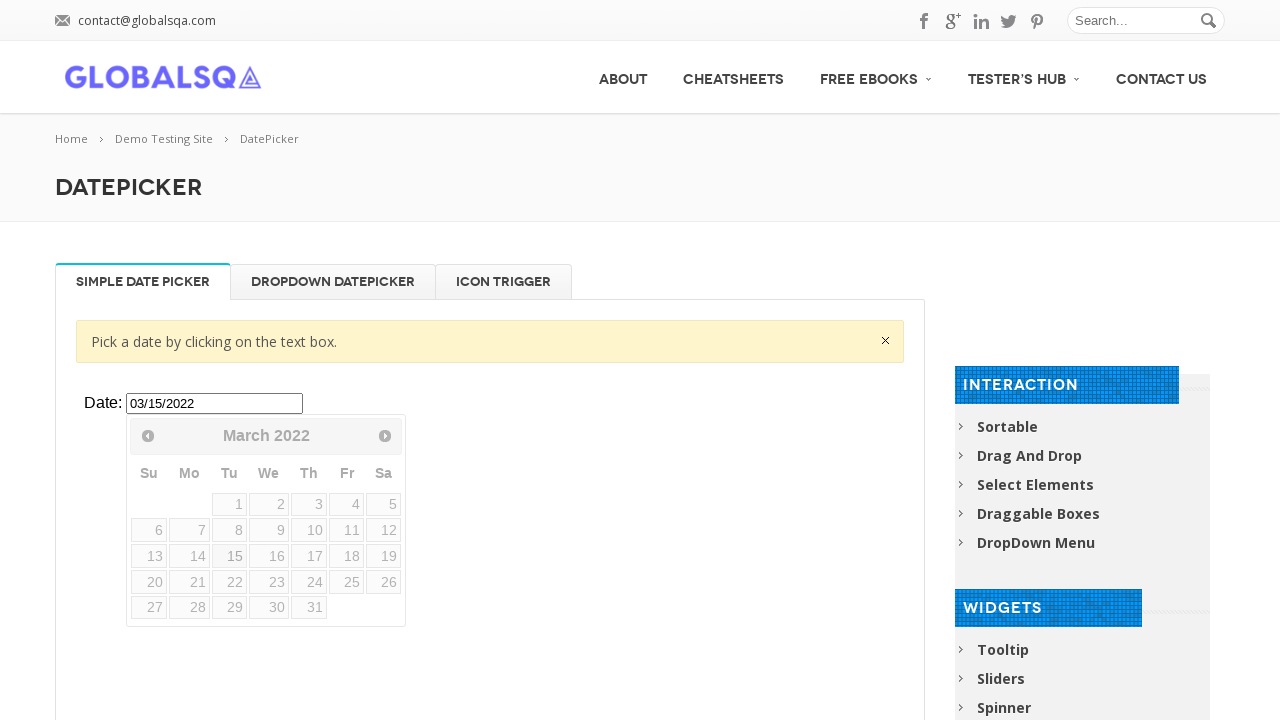

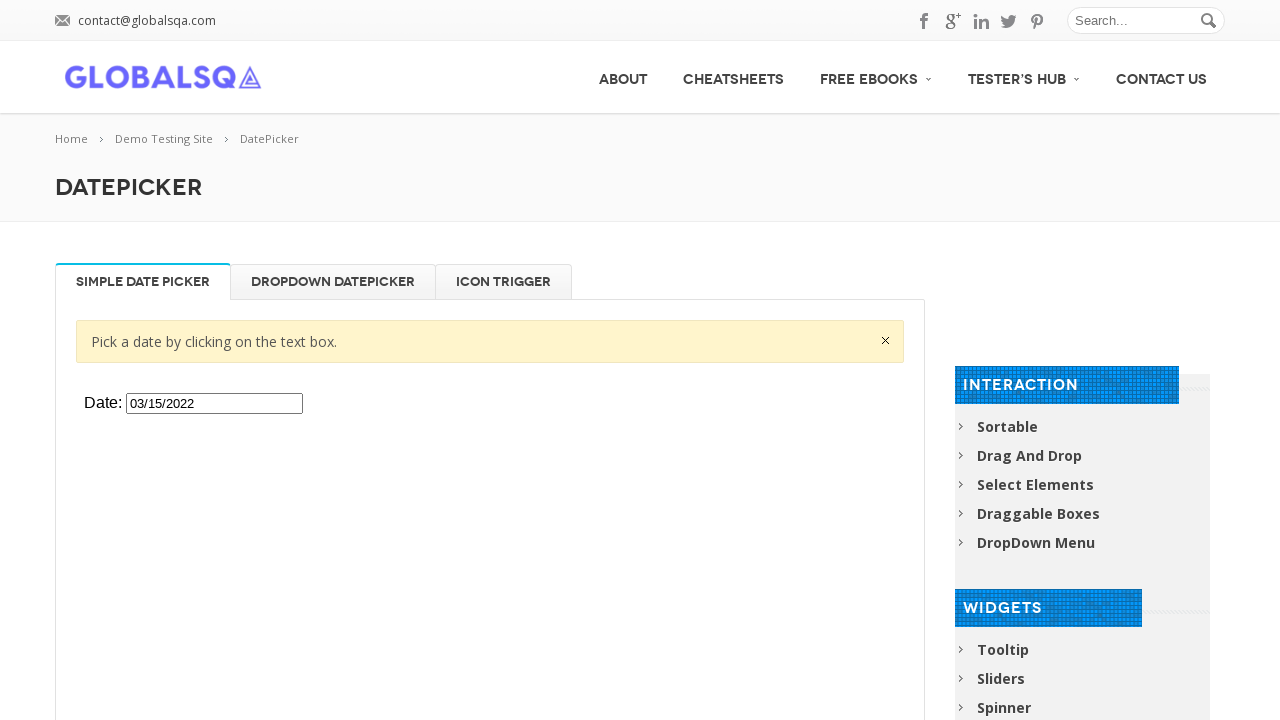